Tests the edit functionality of a web table by clicking edit buttons on multiple records and updating form fields (first name, last name, email, age, salary, department) with new values, then submitting the changes.

Starting URL: https://demoqa.com/webtables

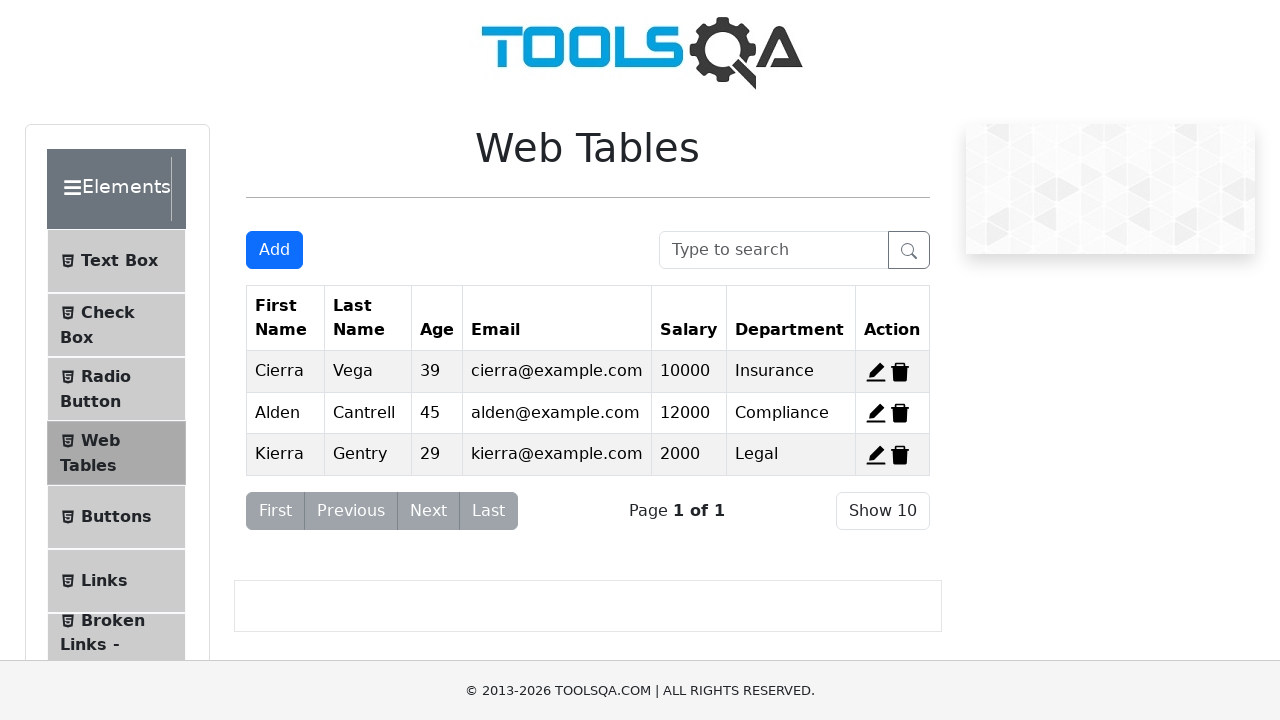

Clicked edit button for record 3 at (876, 454) on #edit-record-3
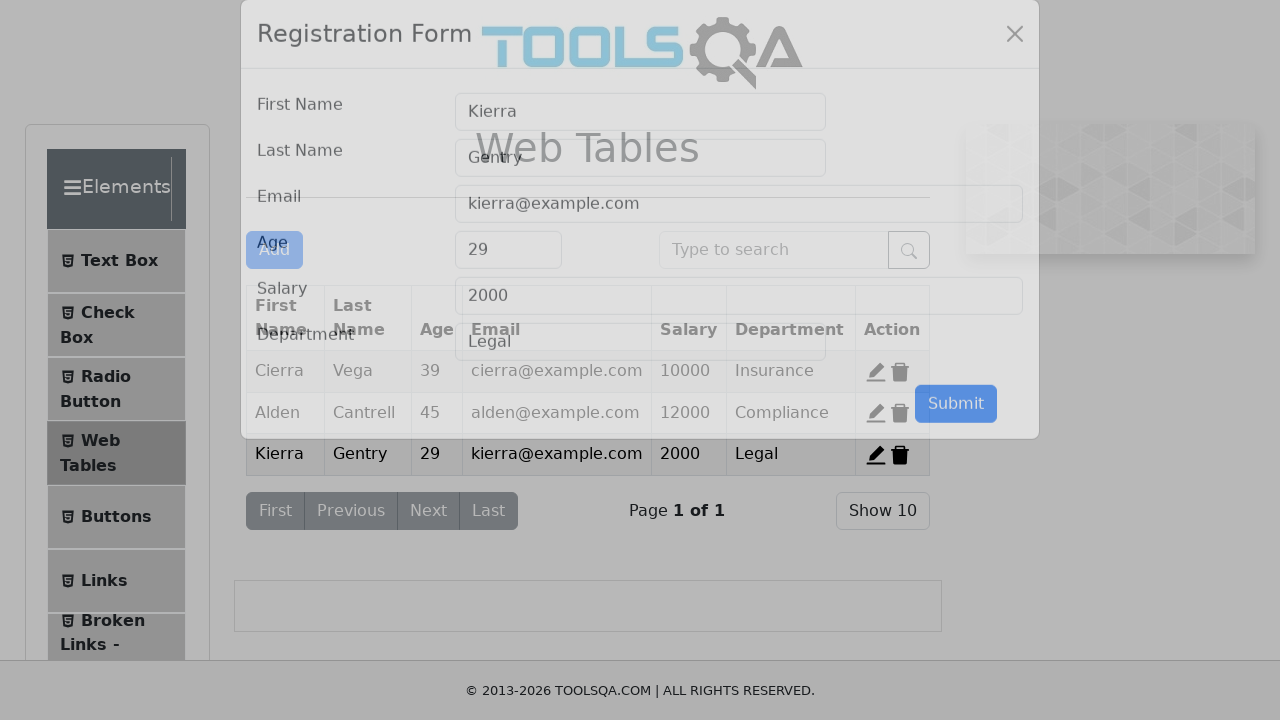

Cleared first name field for record 3 on #firstName
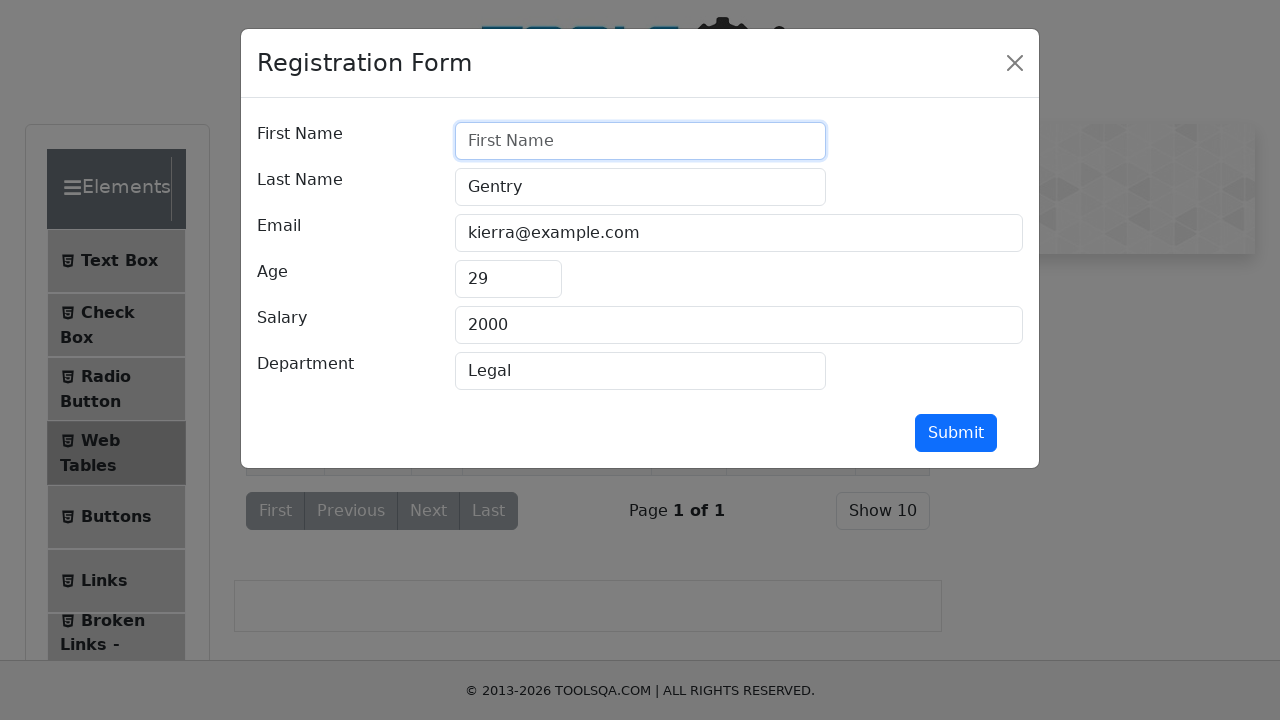

Filled first name field with 'rivu' on #firstName
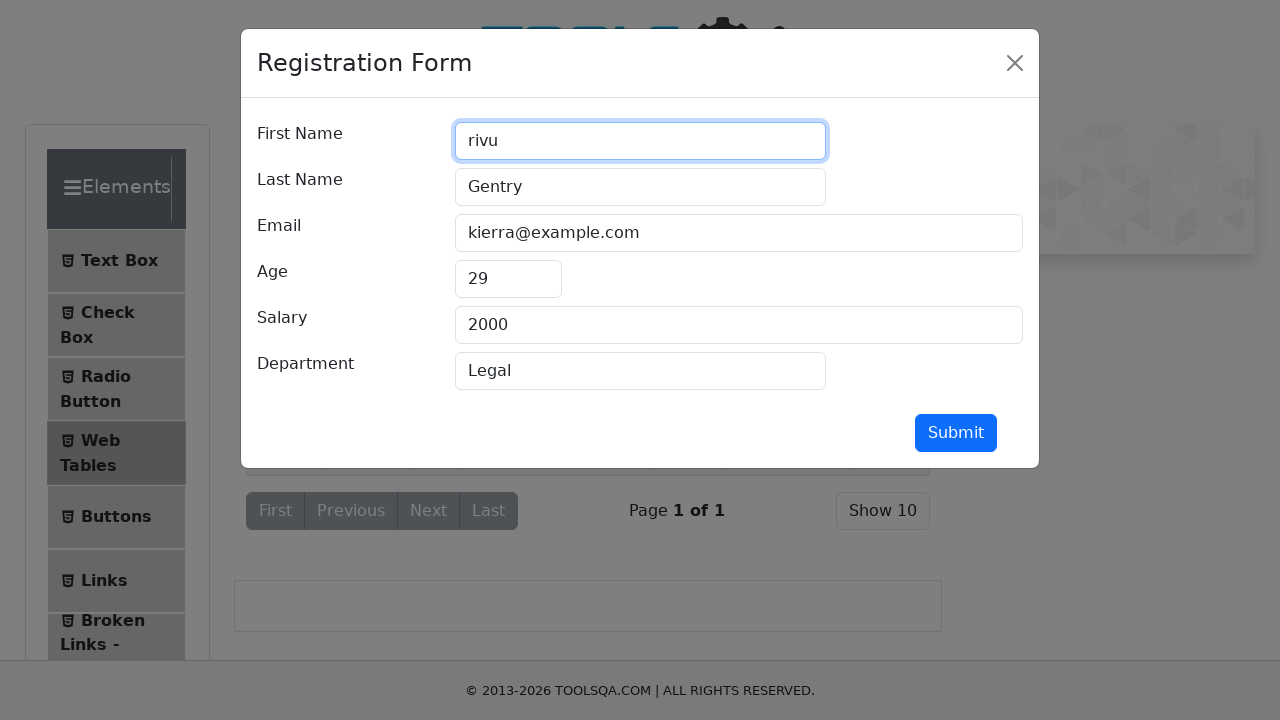

Cleared last name field for record 3 on #lastName
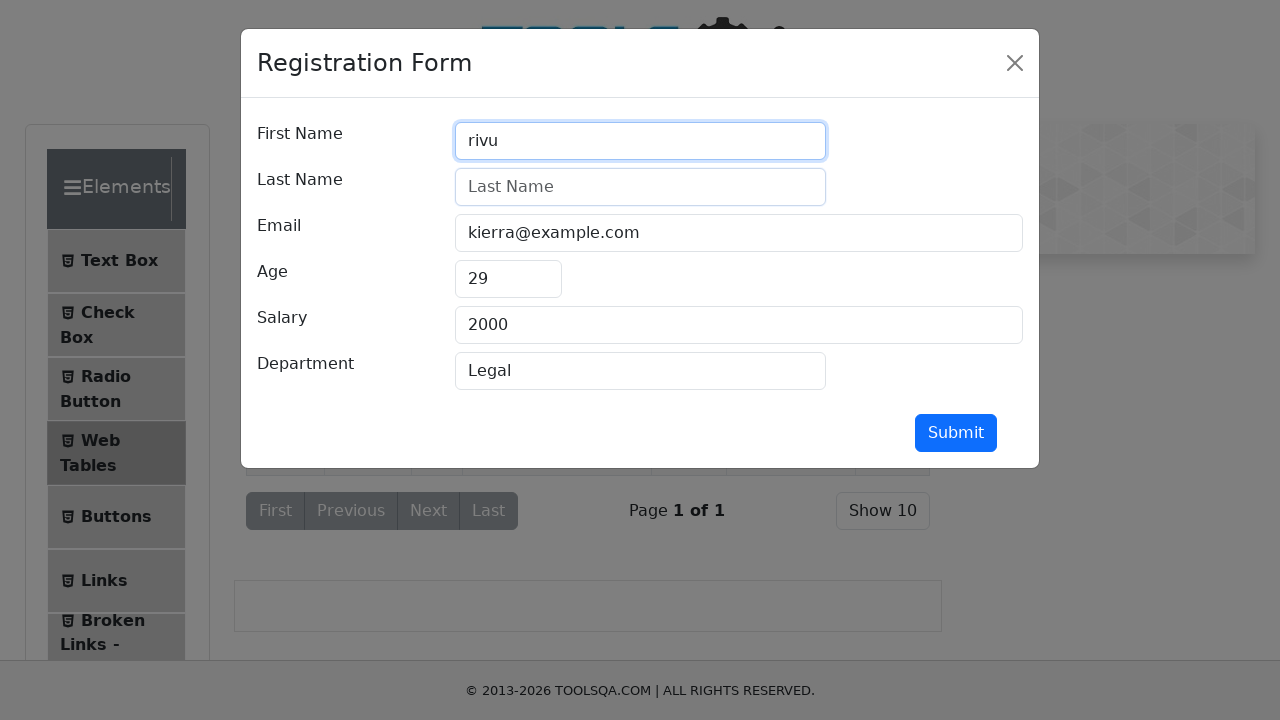

Filled last name field with 'prajapati' on #lastName
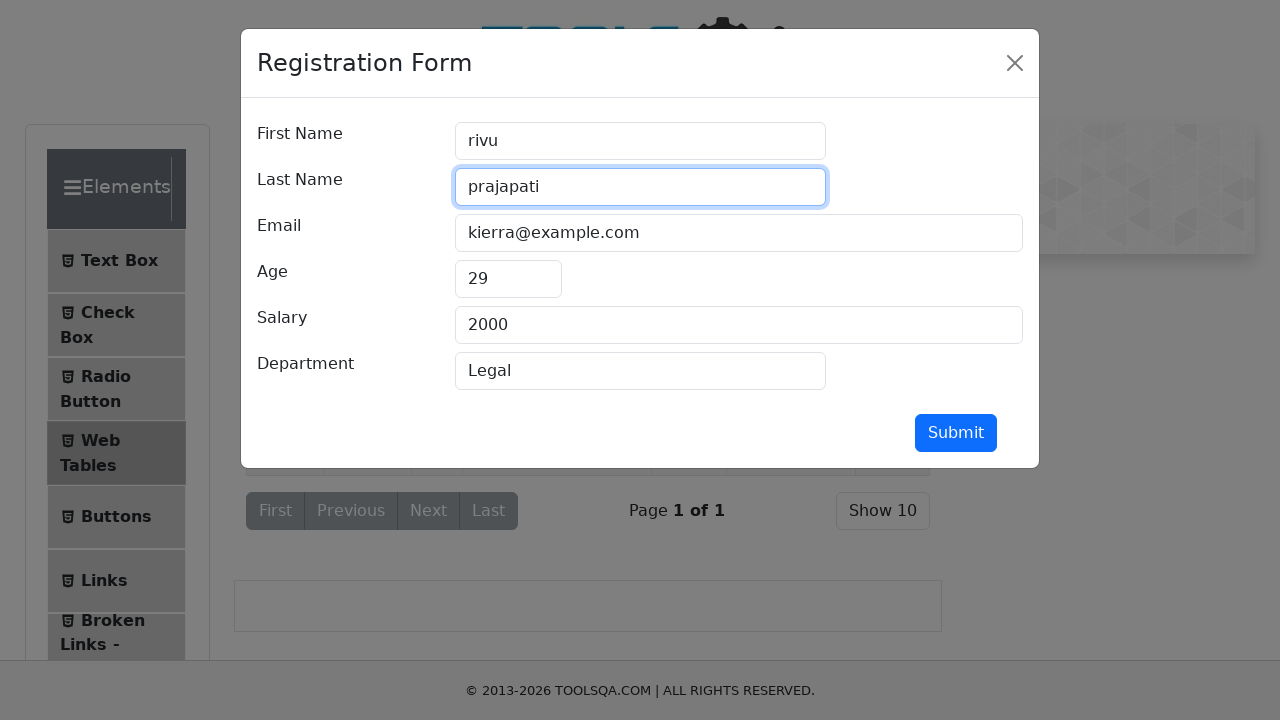

Cleared email field for record 3 on #userEmail
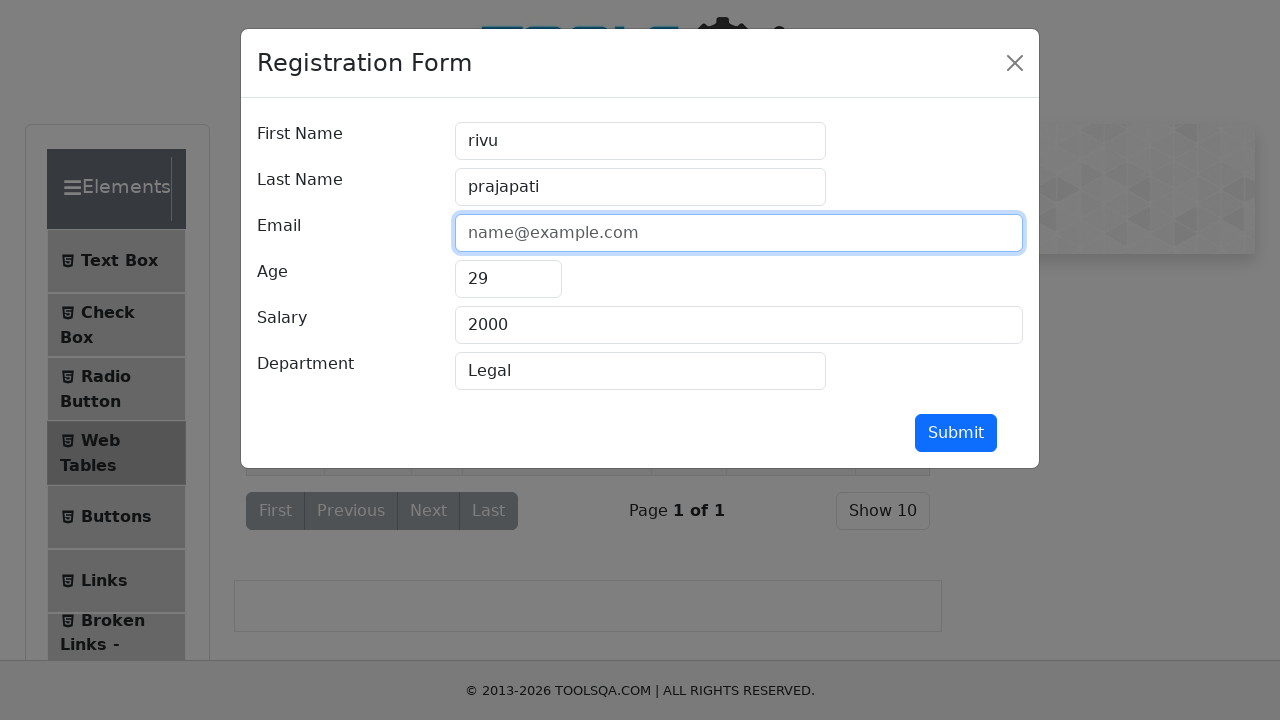

Filled email field with 'rivvu23@gmail.com' on #userEmail
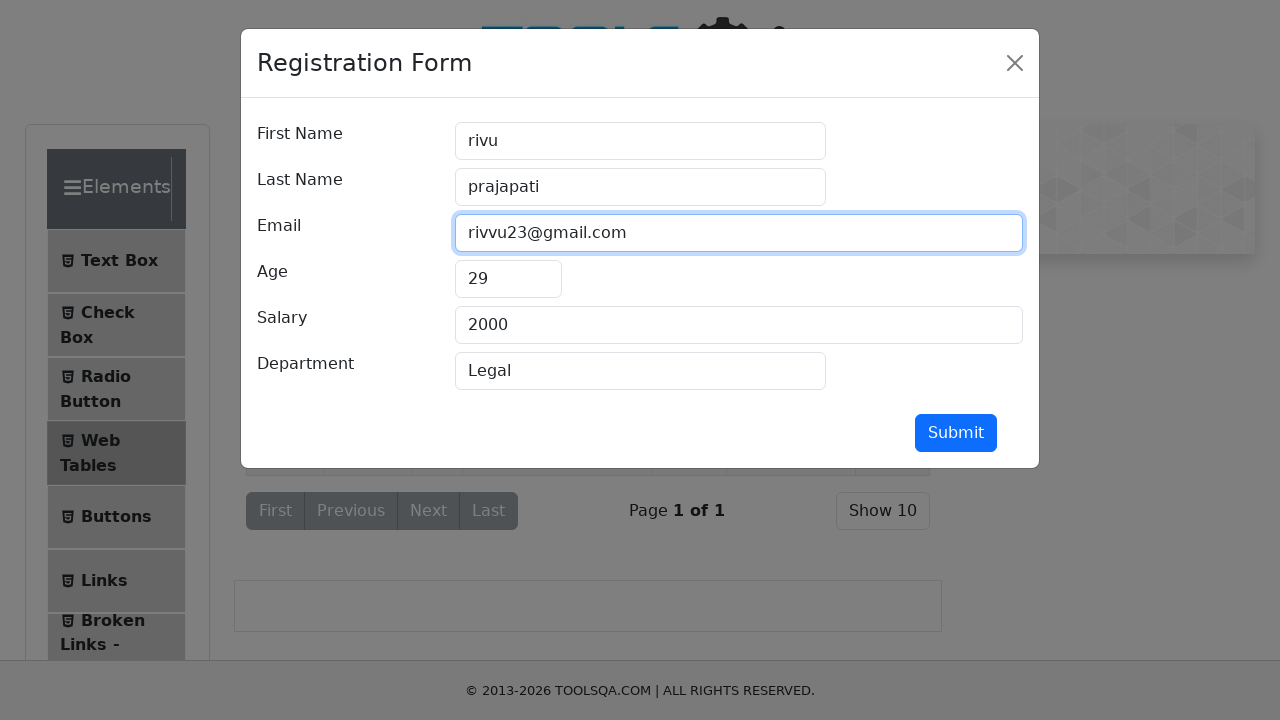

Cleared age field for record 3 on #age
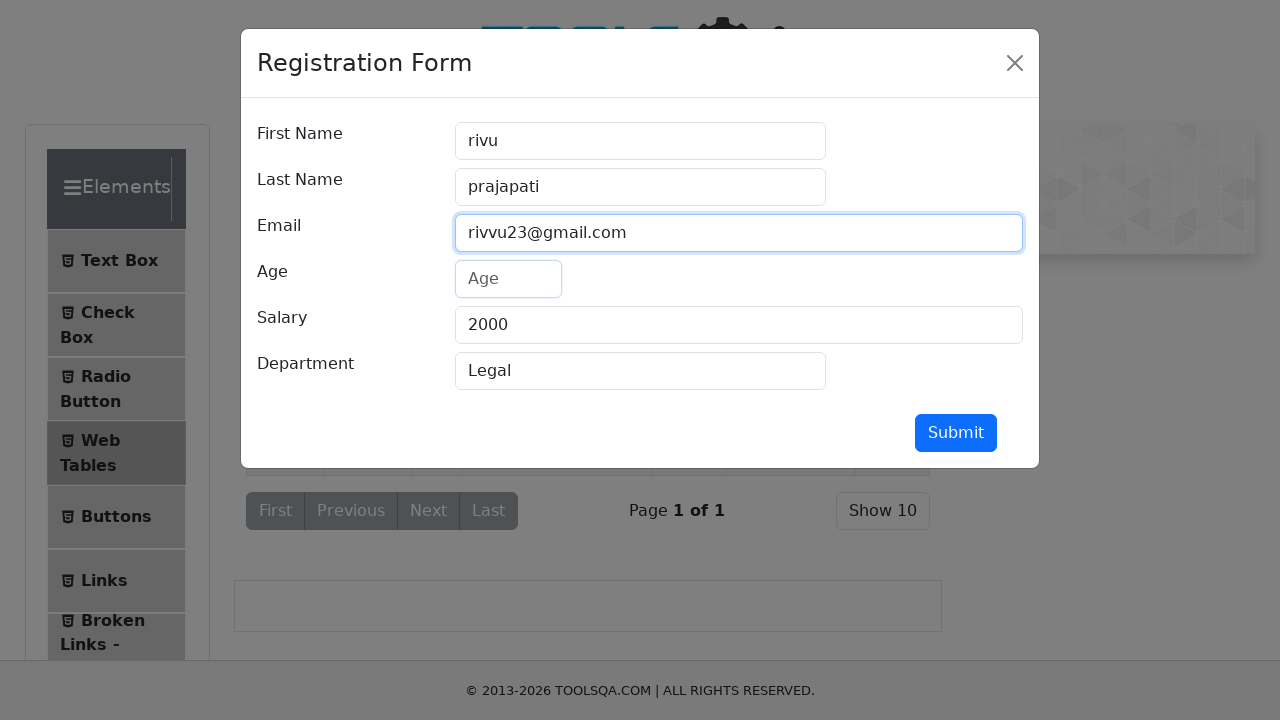

Filled age field with '18' on #age
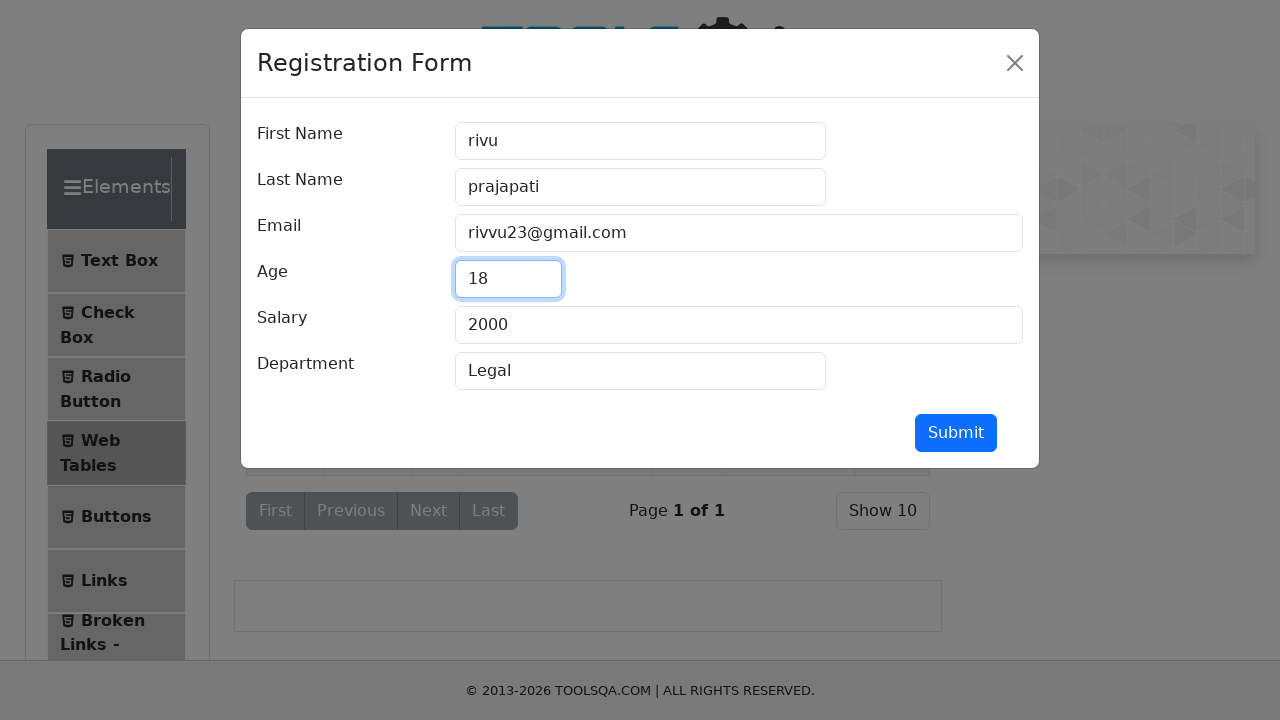

Cleared salary field for record 3 on #salary
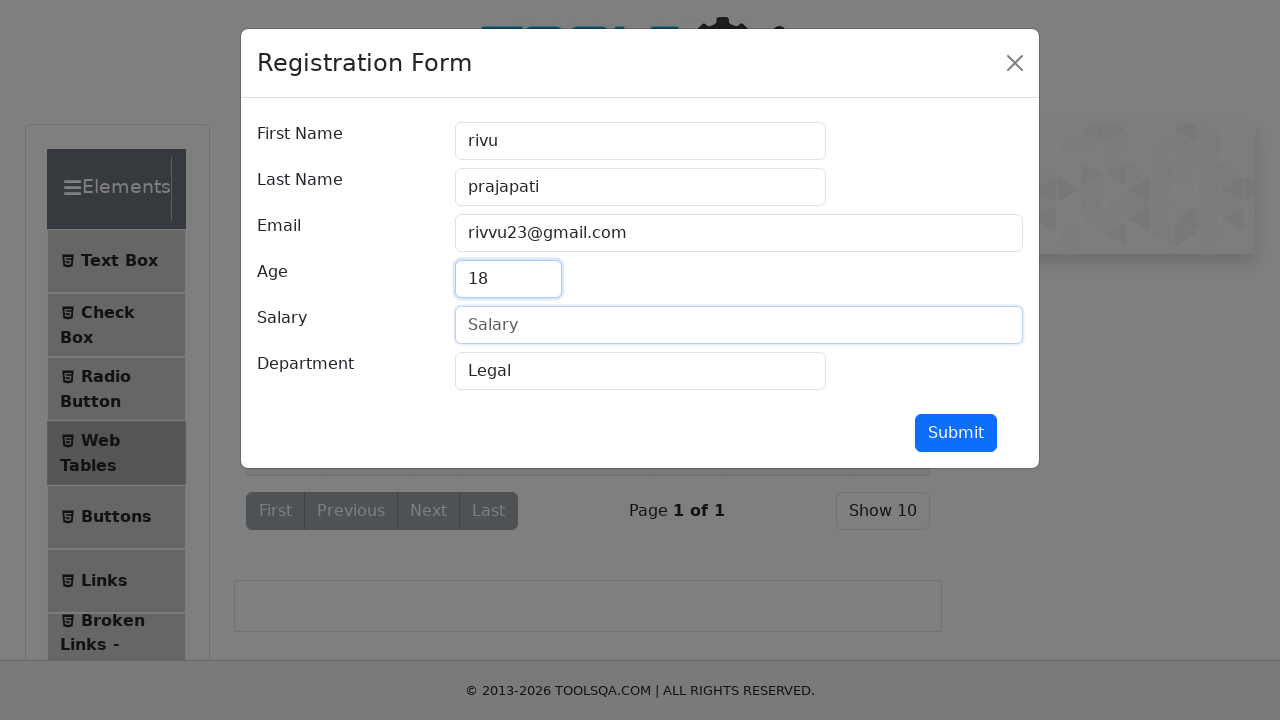

Filled salary field with '80000' on #salary
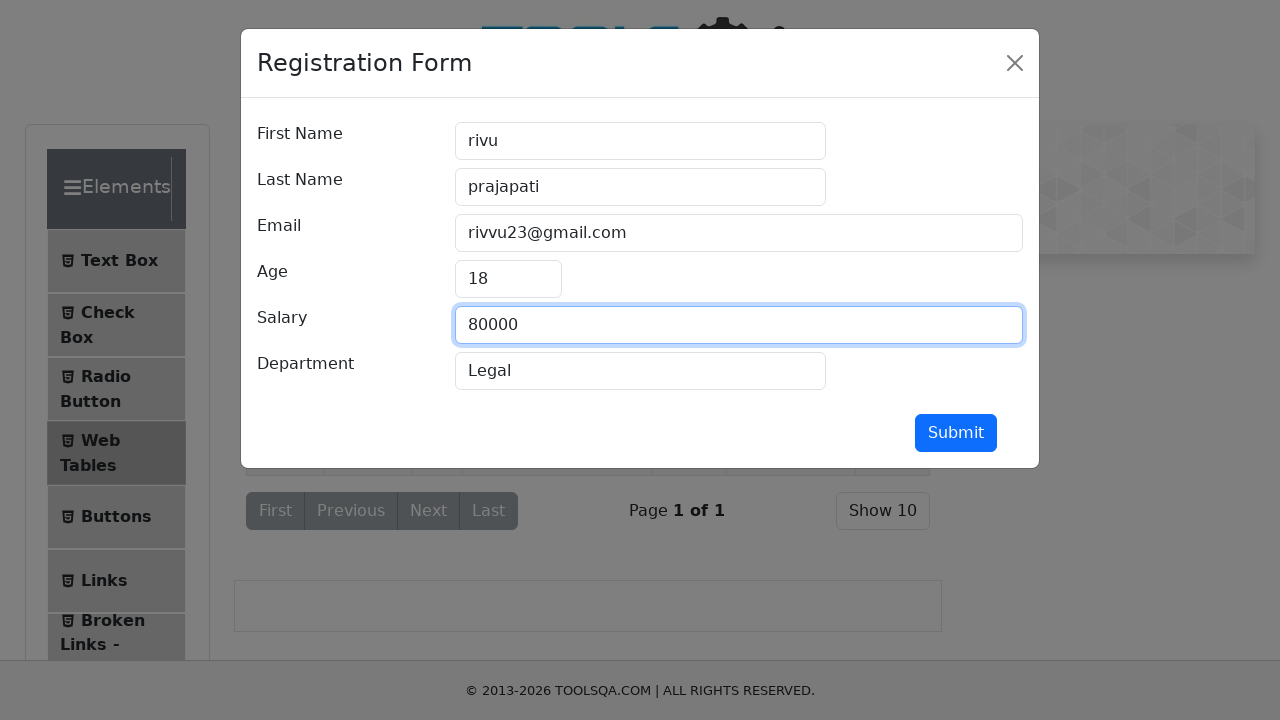

Cleared department field for record 3 on #department
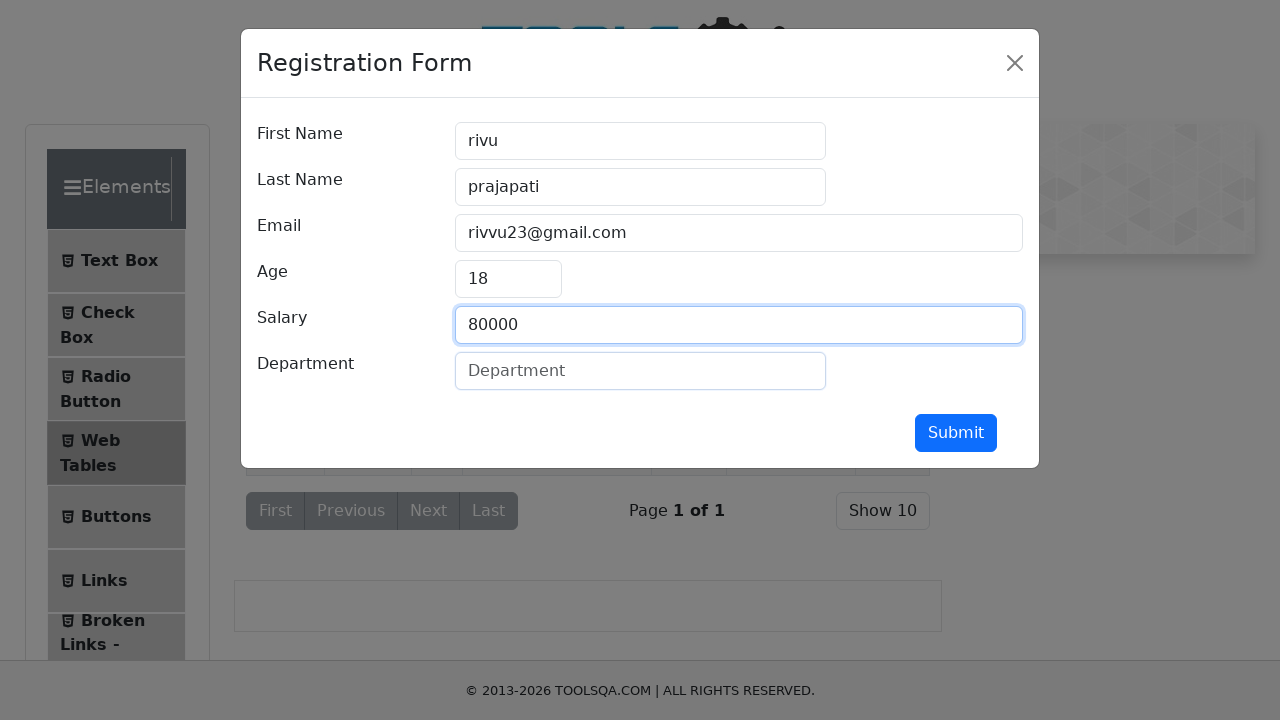

Filled department field with 'IT' on #department
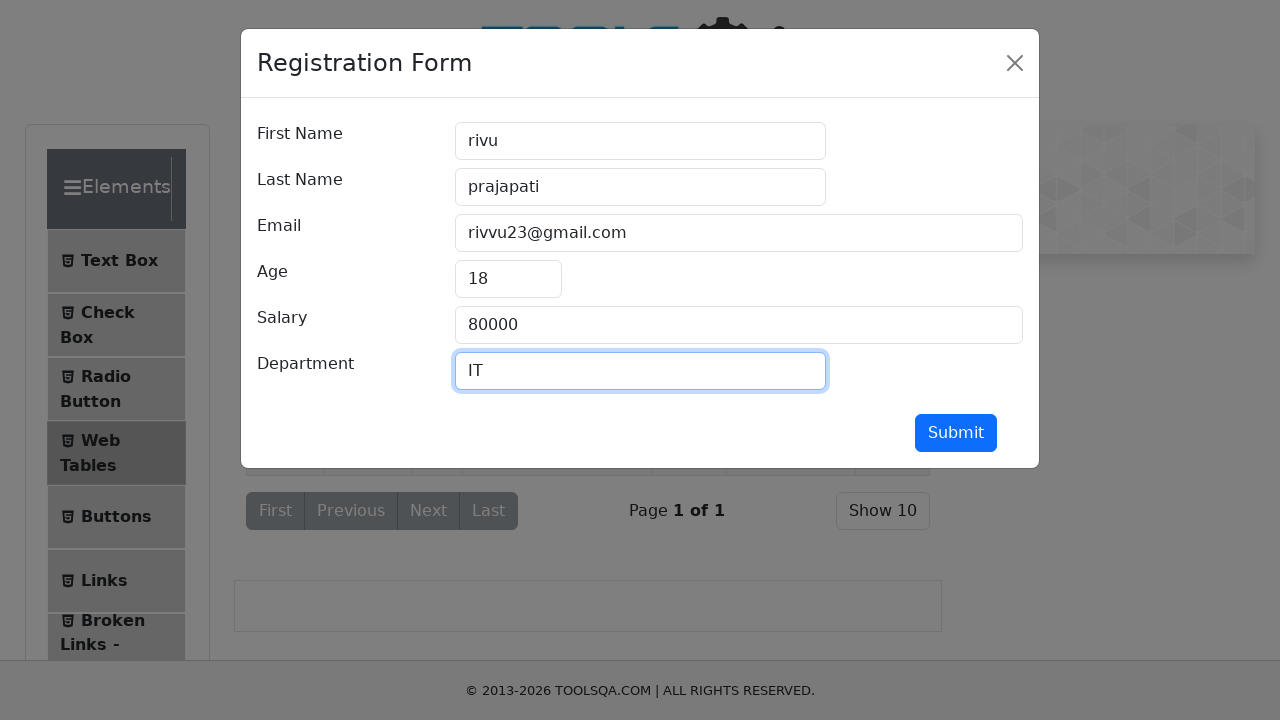

Submitted form for record 3 at (956, 433) on #submit
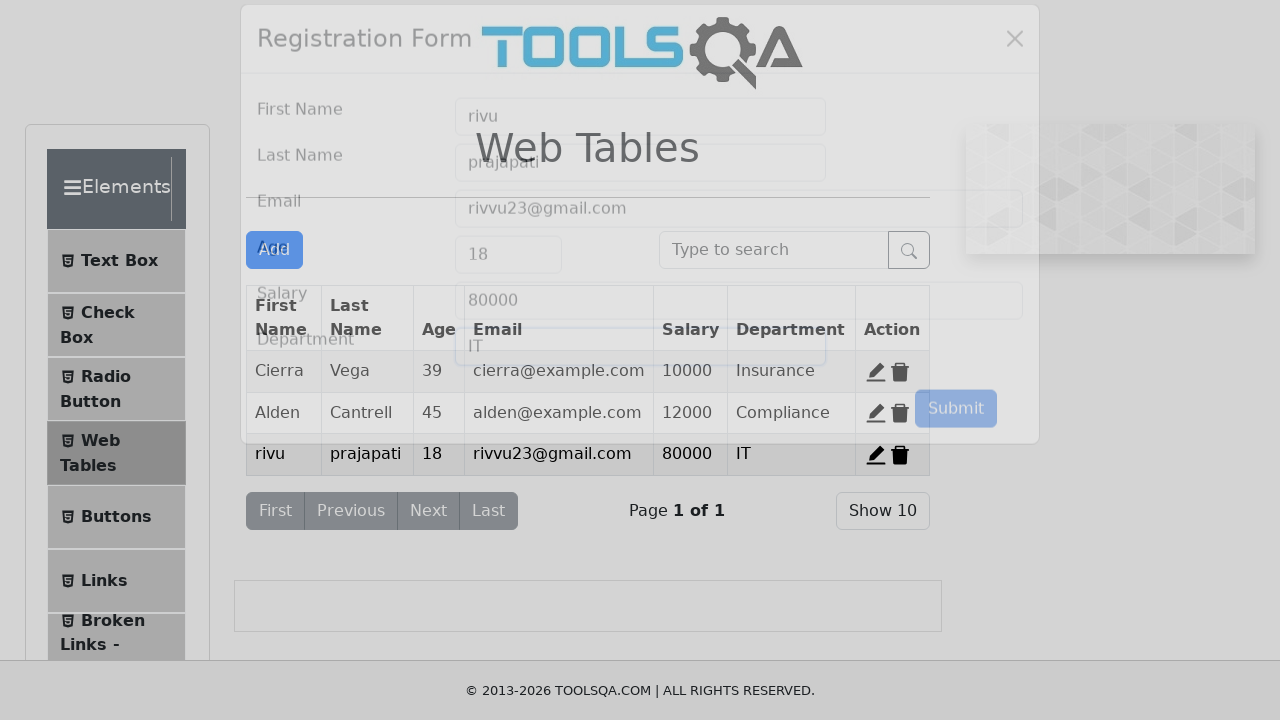

Clicked edit button for record 2 at (876, 413) on #edit-record-2
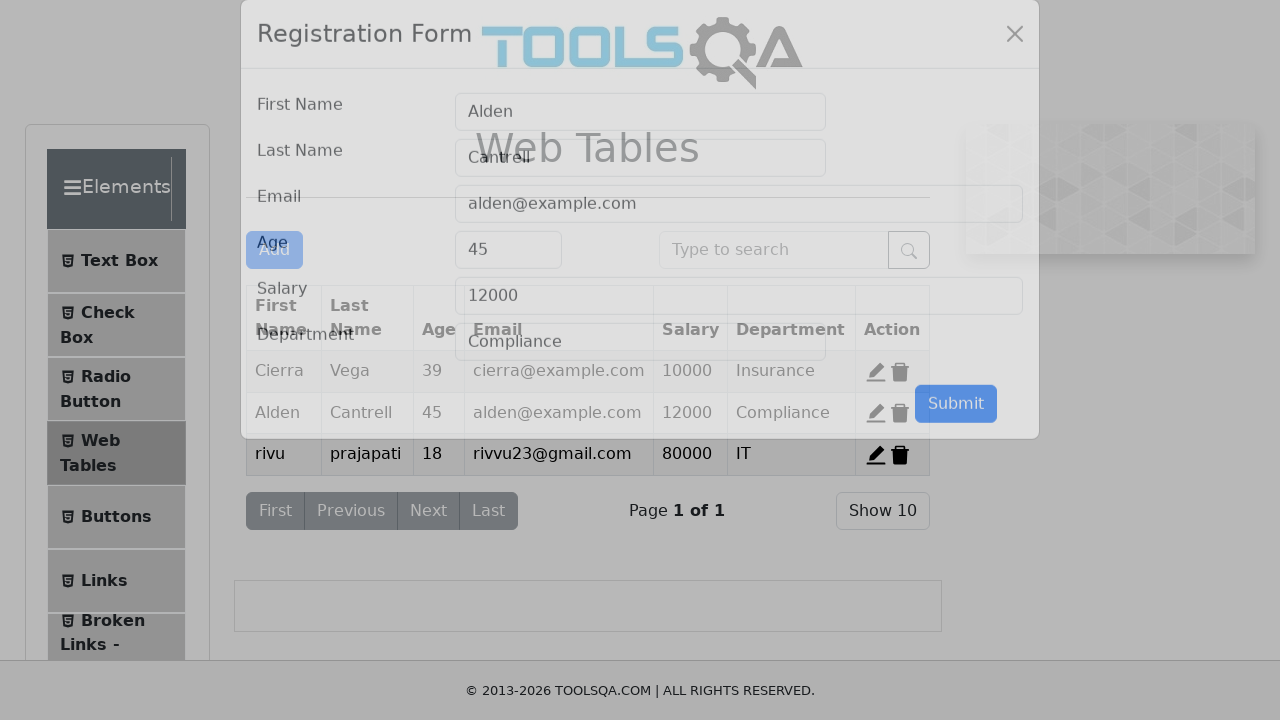

Form appeared for record 2
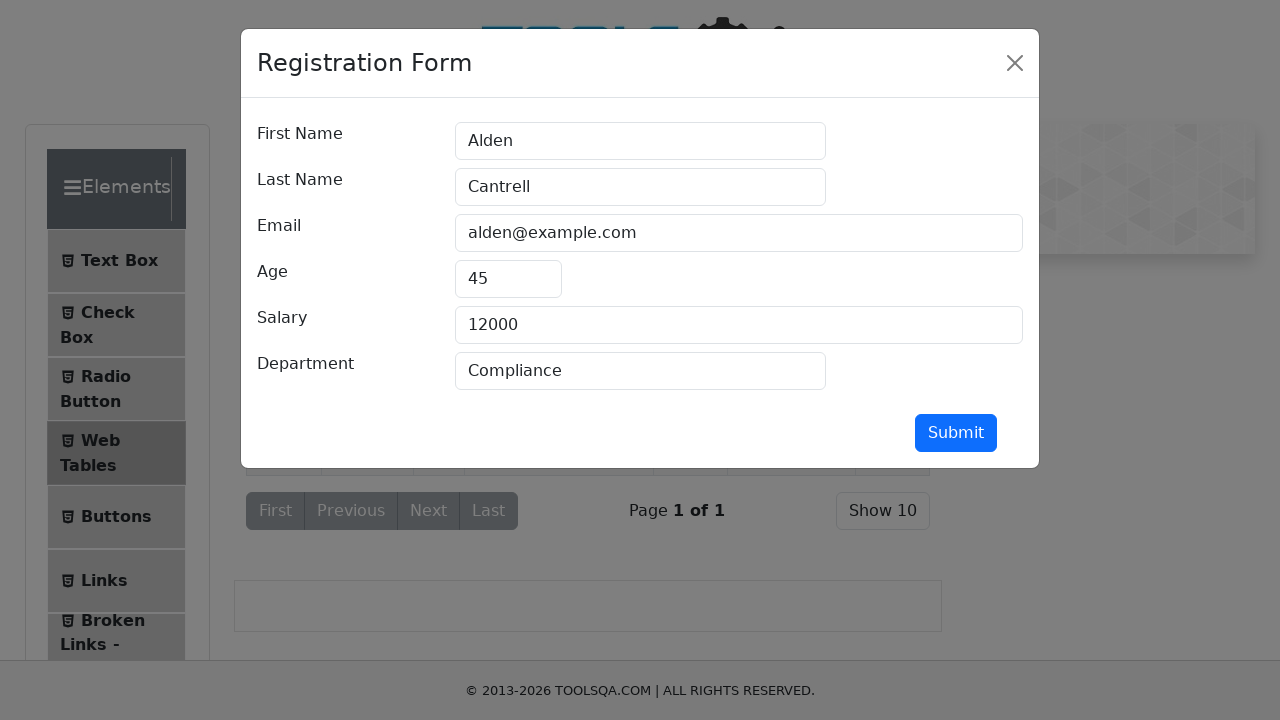

Cleared first name field for record 2 on #firstName
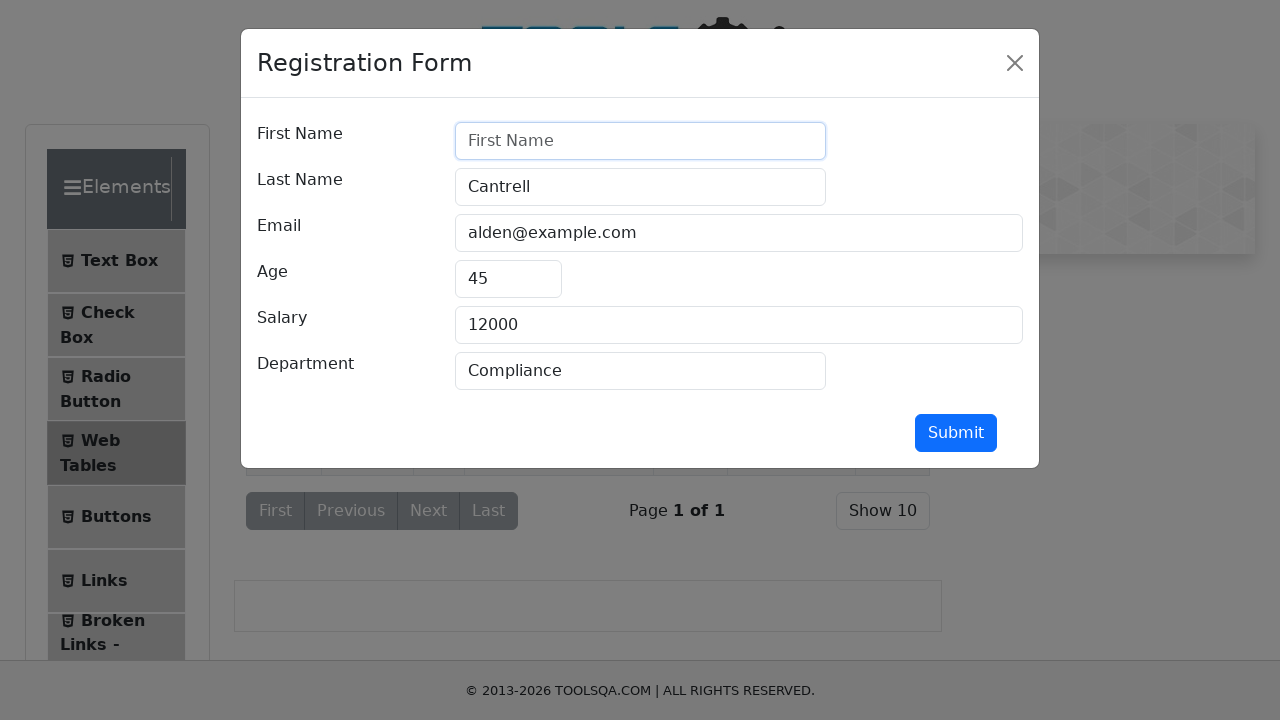

Filled first name field with 'Mitali' on #firstName
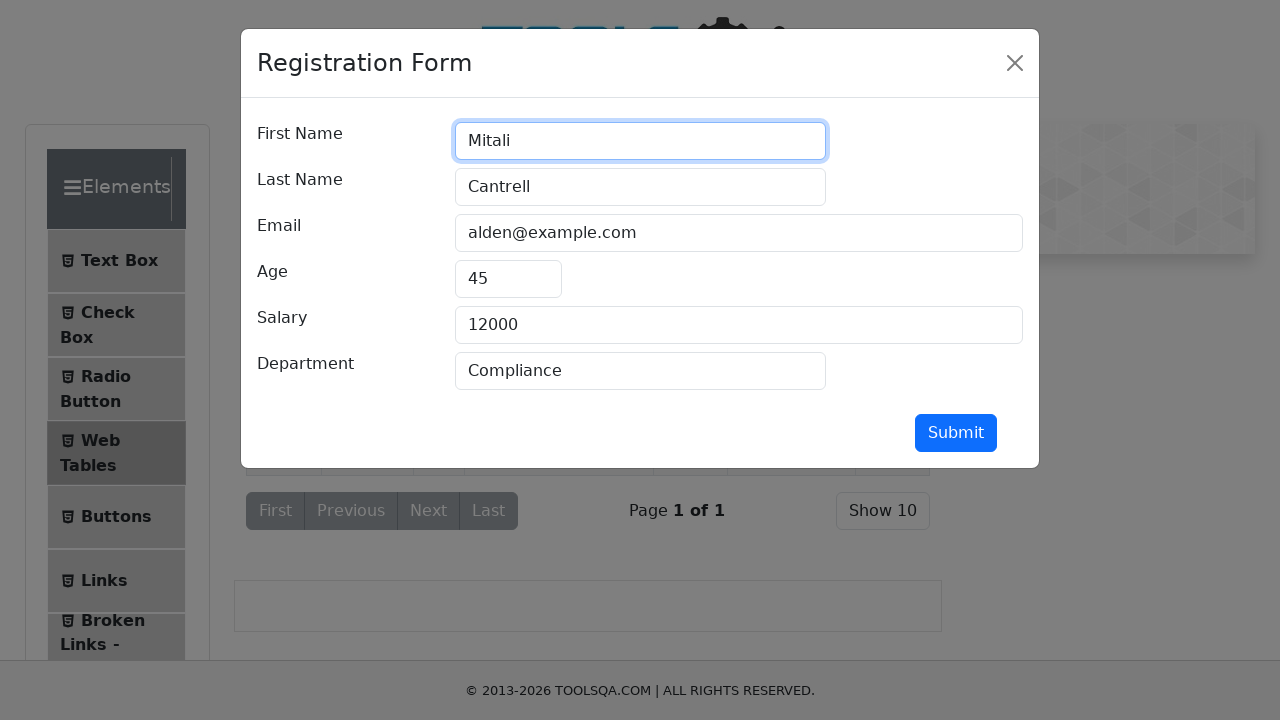

Cleared last name field for record 2 on #lastName
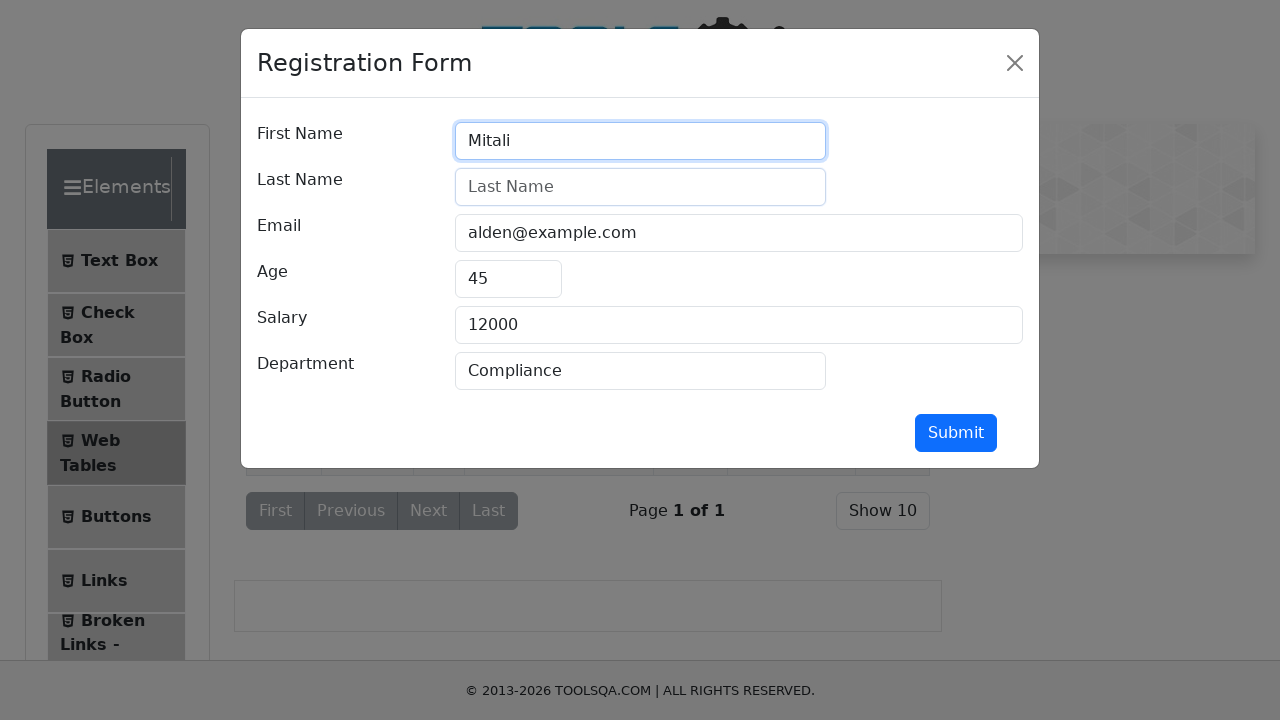

Filled last name field with 'Jadhav' on #lastName
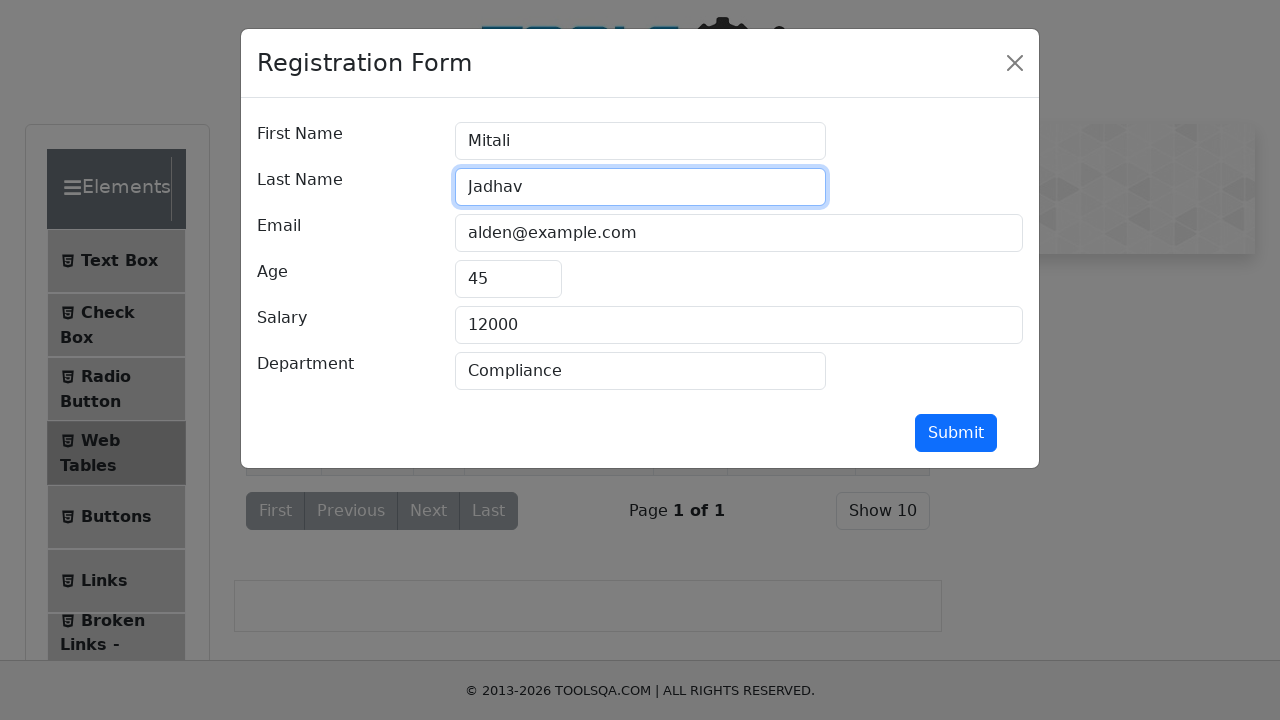

Cleared email field for record 2 on #userEmail
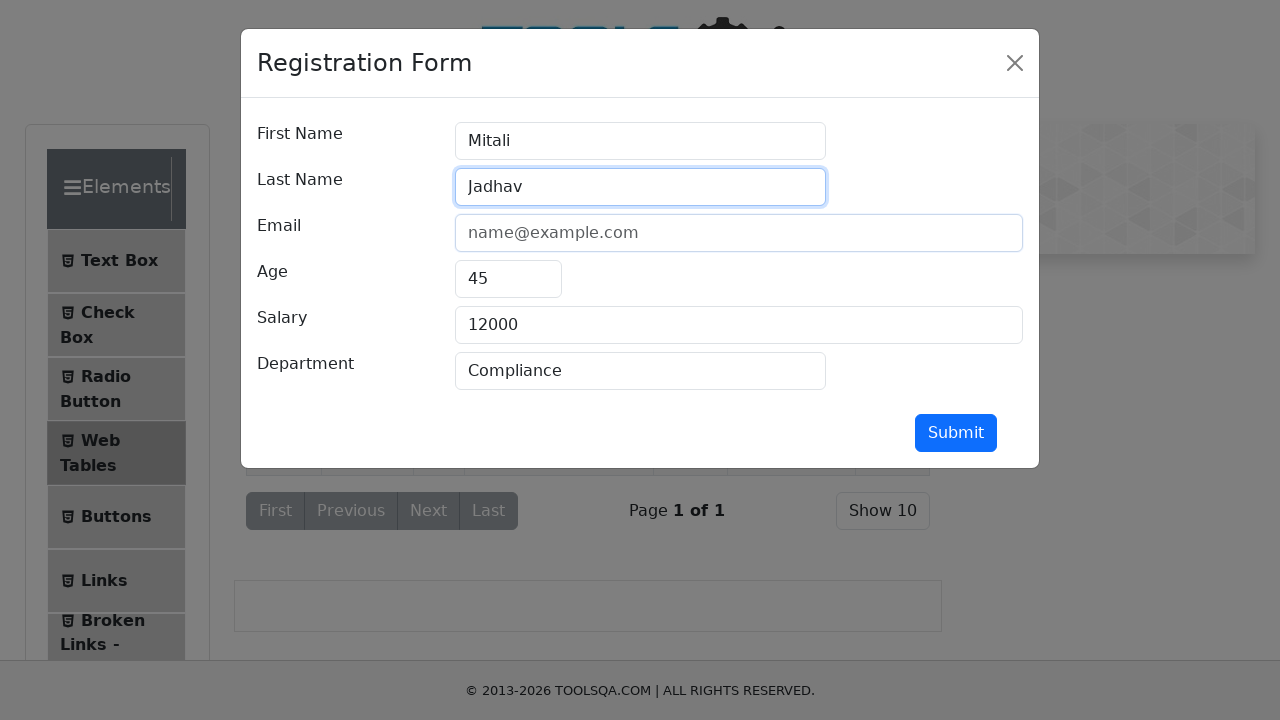

Filled email field with 'meetu545@gmail.com' on #userEmail
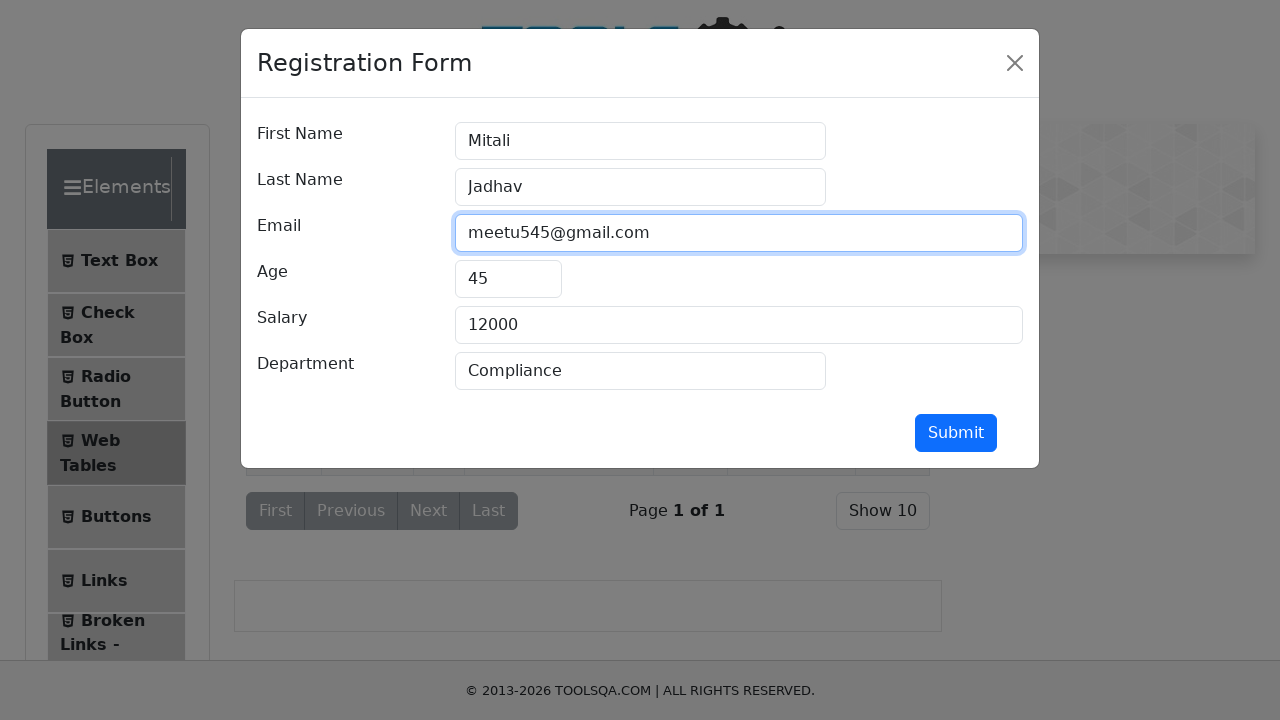

Cleared age field for record 2 on #age
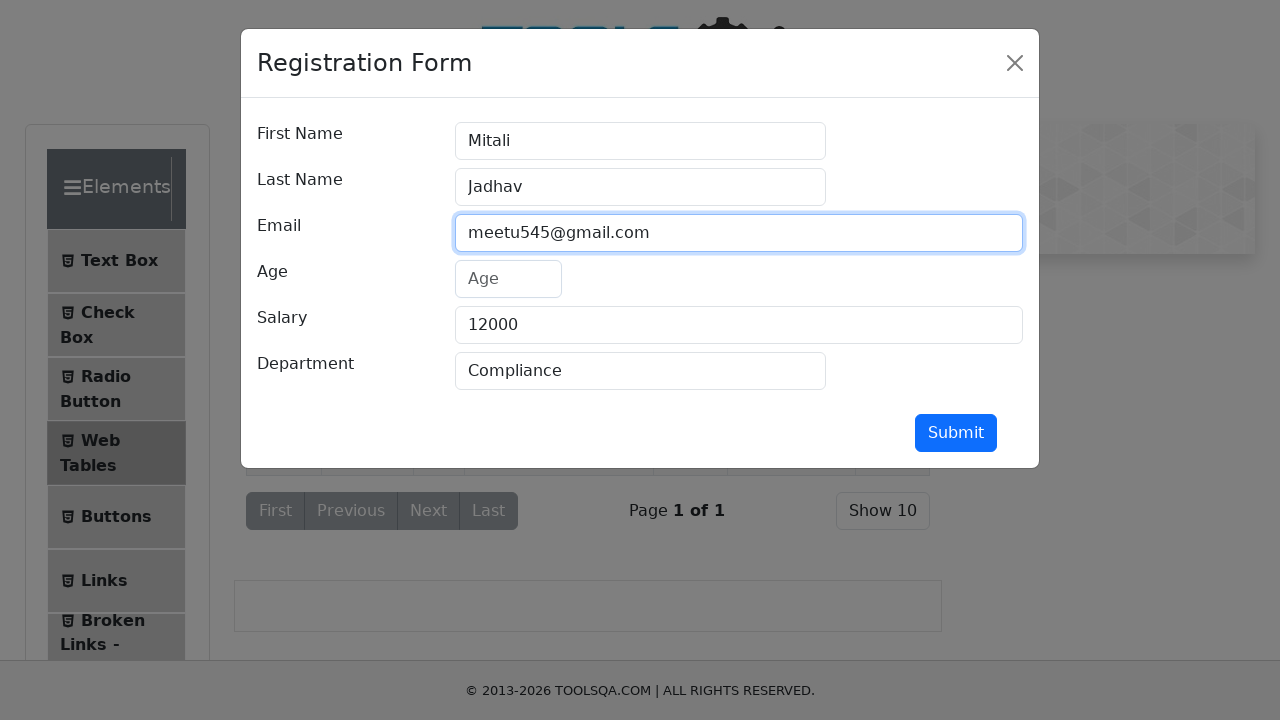

Filled age field with '26' on #age
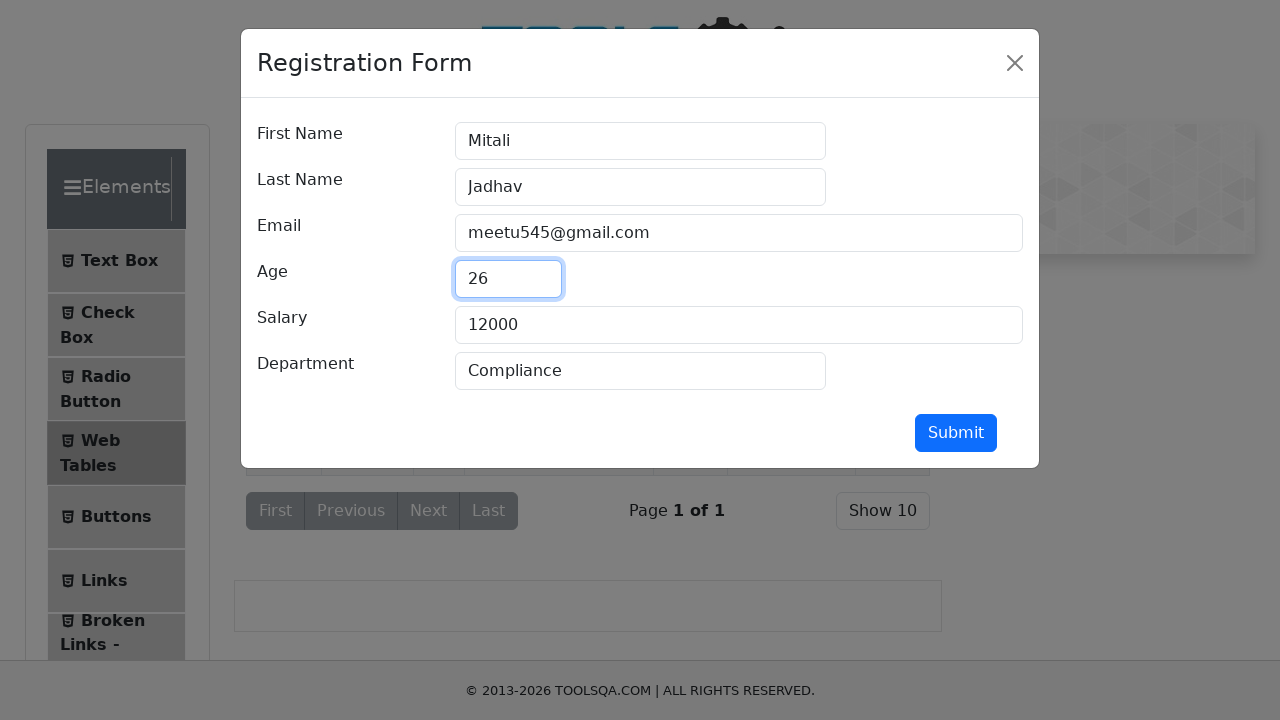

Cleared salary field for record 2 on #salary
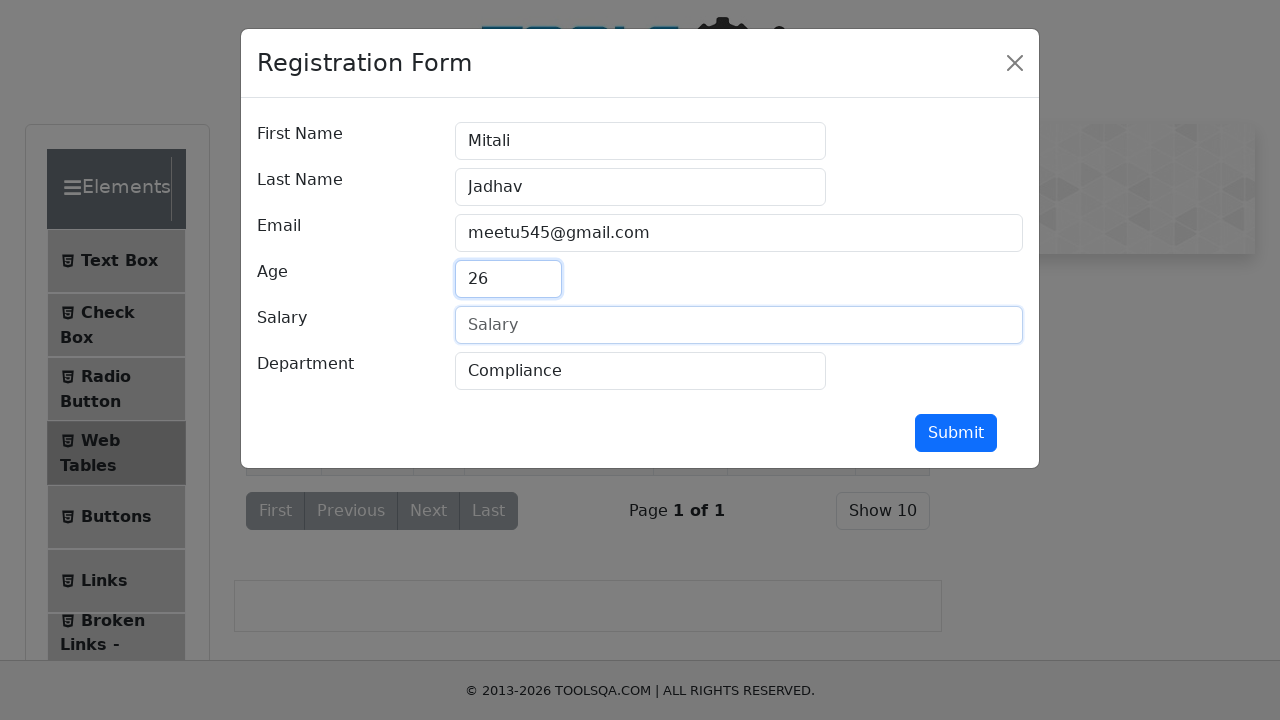

Filled salary field with '40000' on #salary
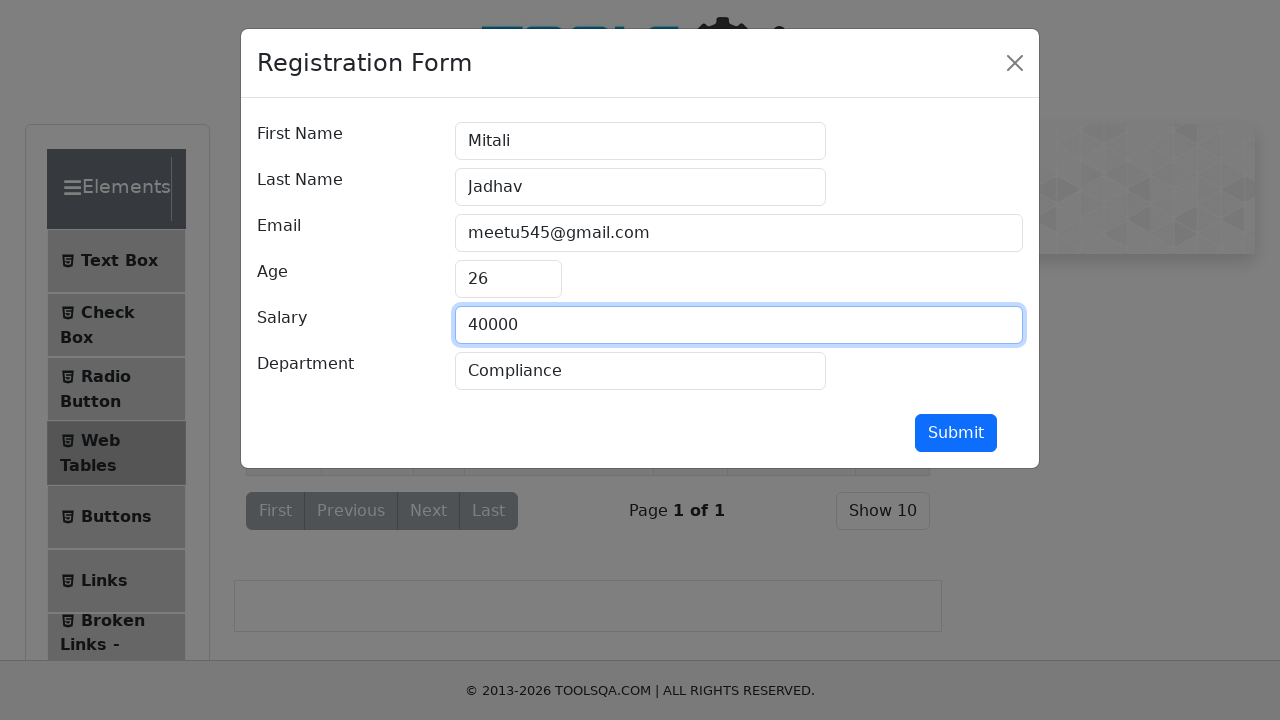

Cleared department field for record 2 on #department
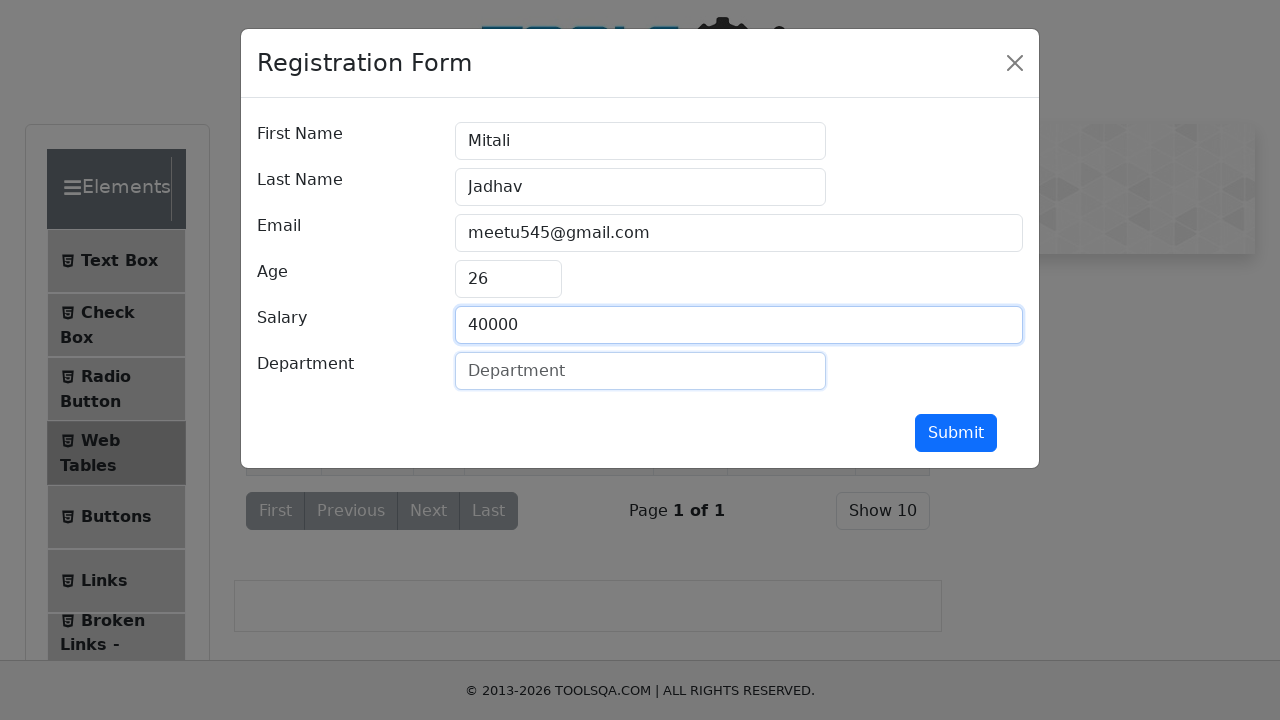

Filled department field with 'Digital Marketing' on #department
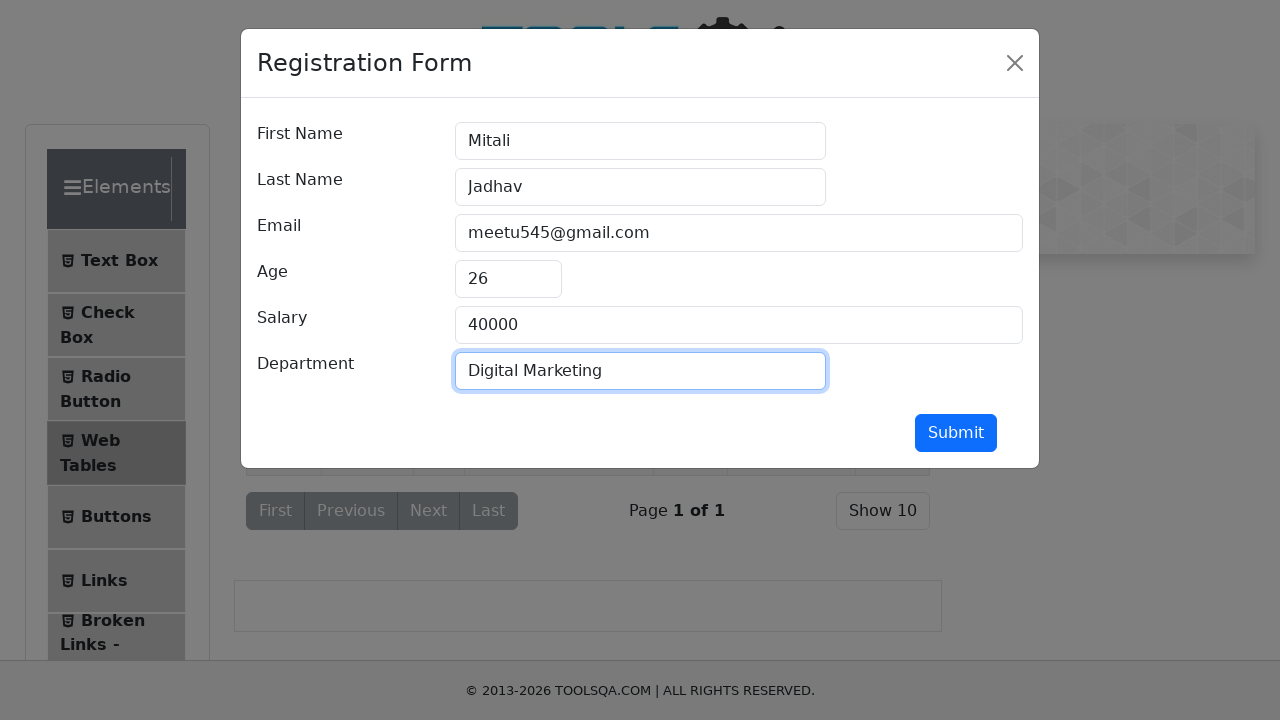

Submitted form for record 2 at (956, 433) on #submit
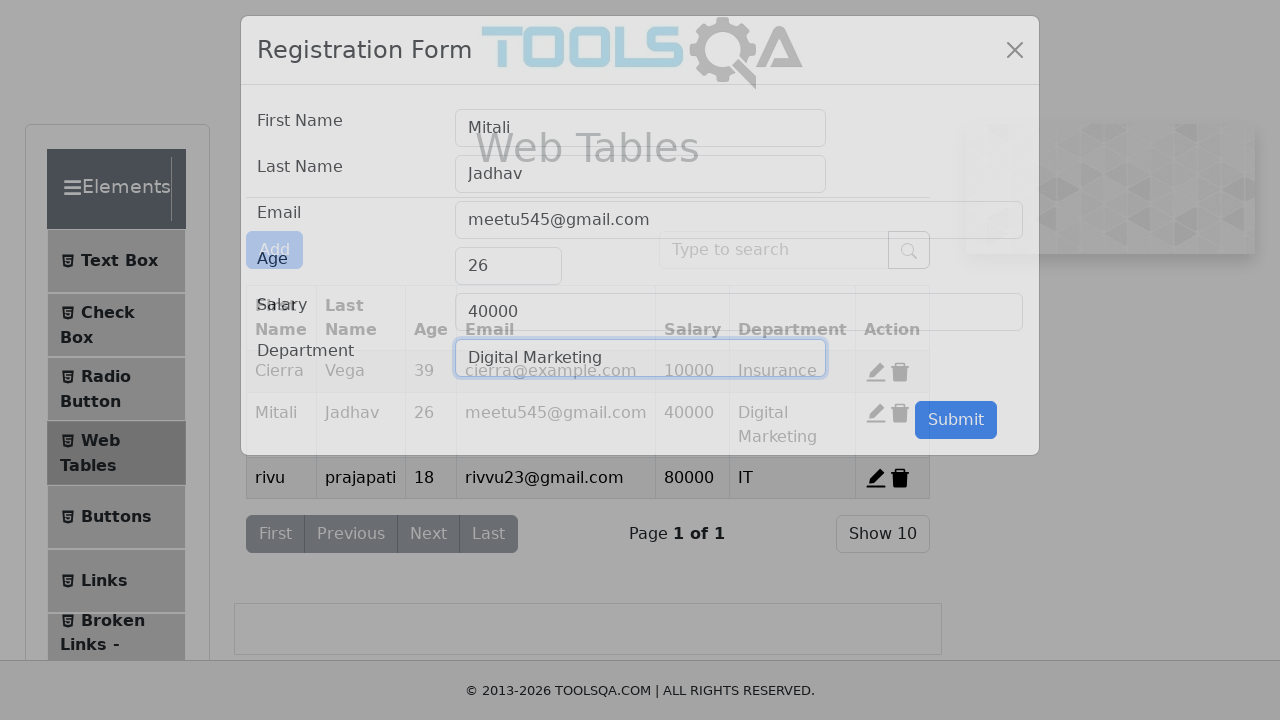

Clicked edit button for record 3 again at (876, 478) on #edit-record-3
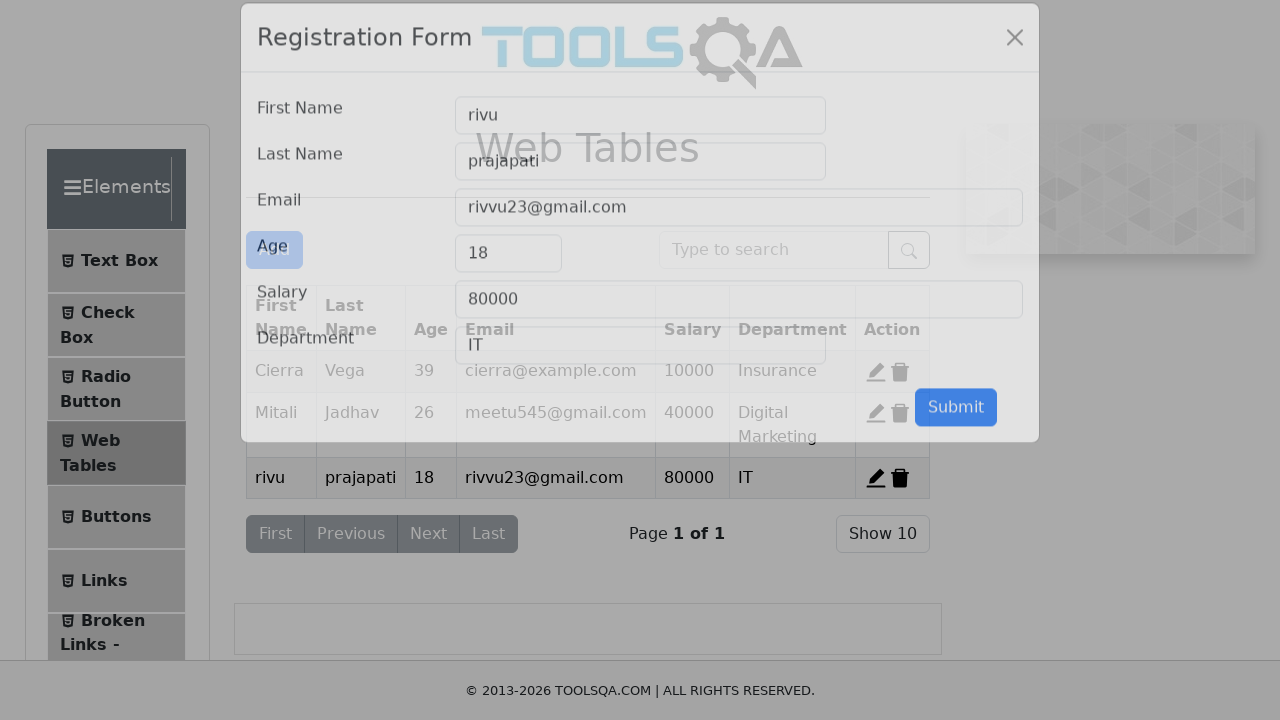

Form appeared for record 3 again
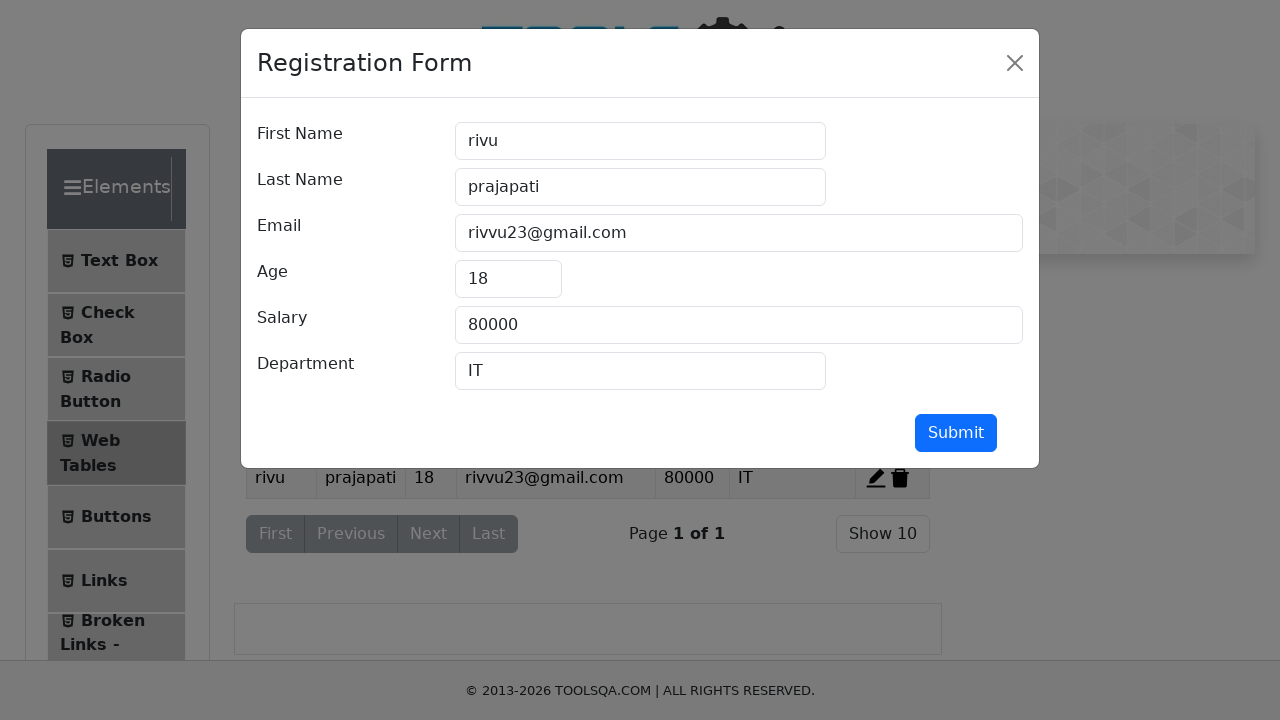

Cleared first name field for record 3 again on #firstName
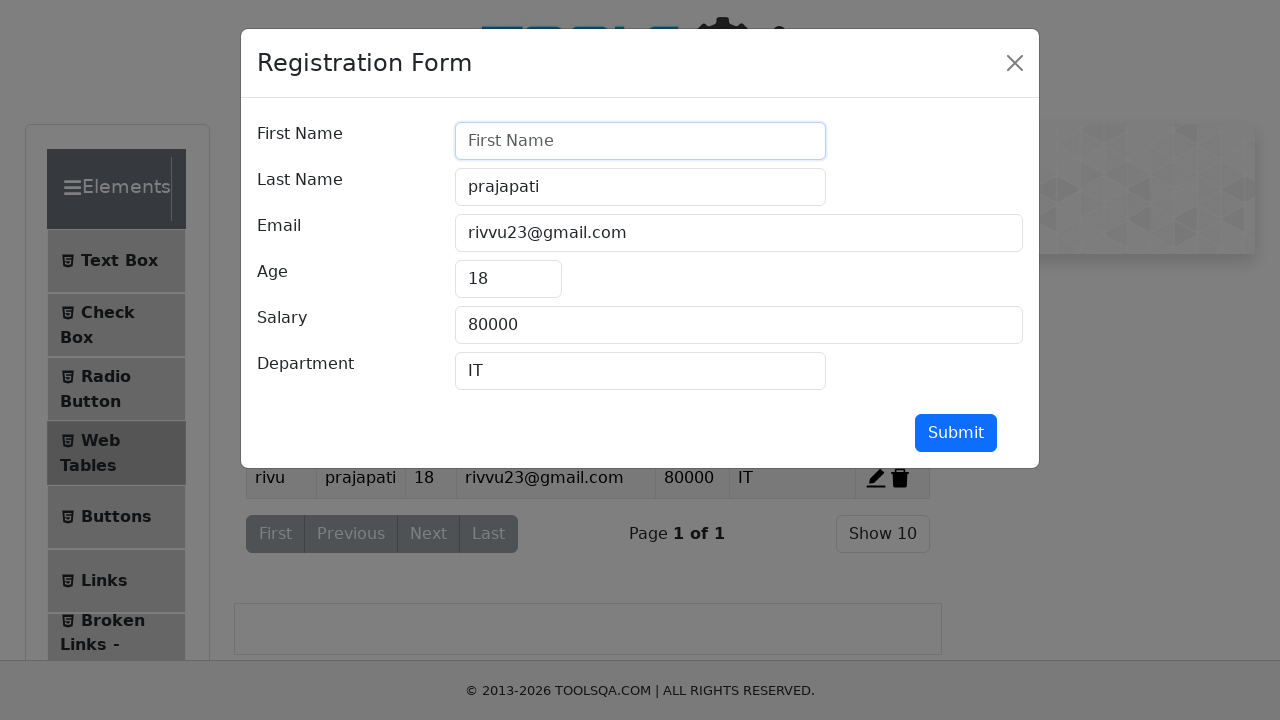

Filled first name field with 'Poonam' on #firstName
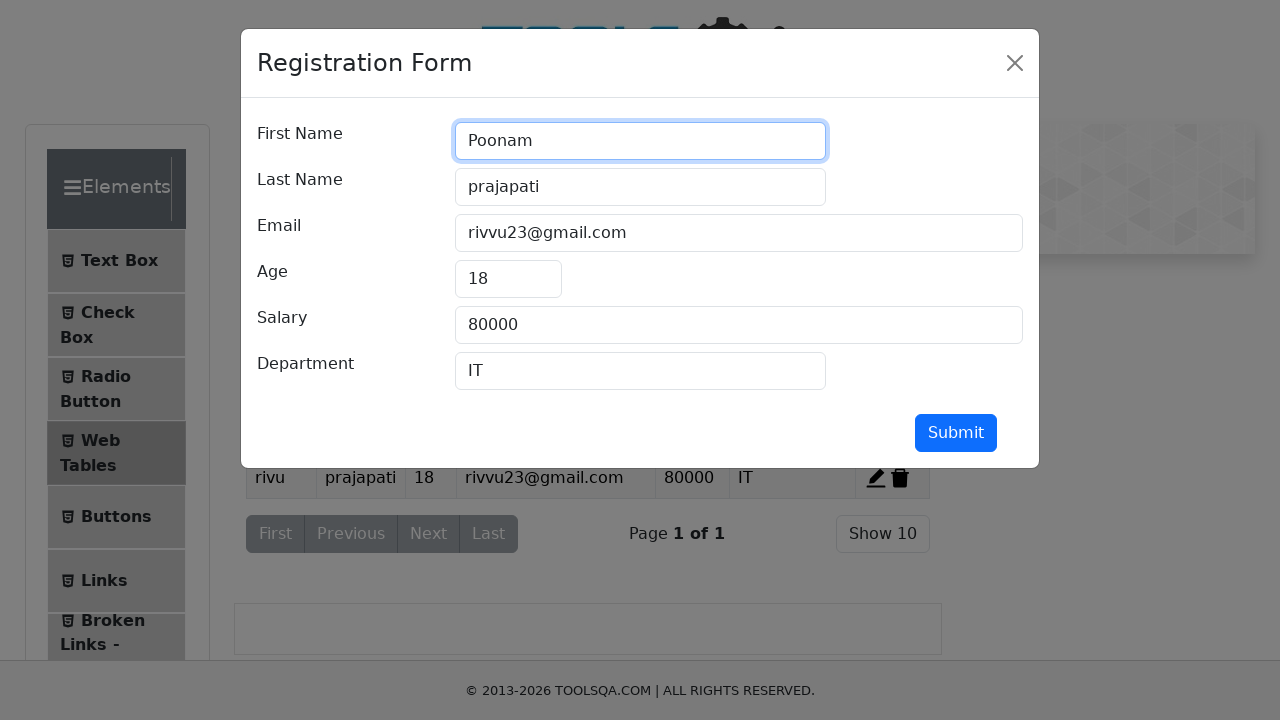

Cleared last name field for record 3 again on #lastName
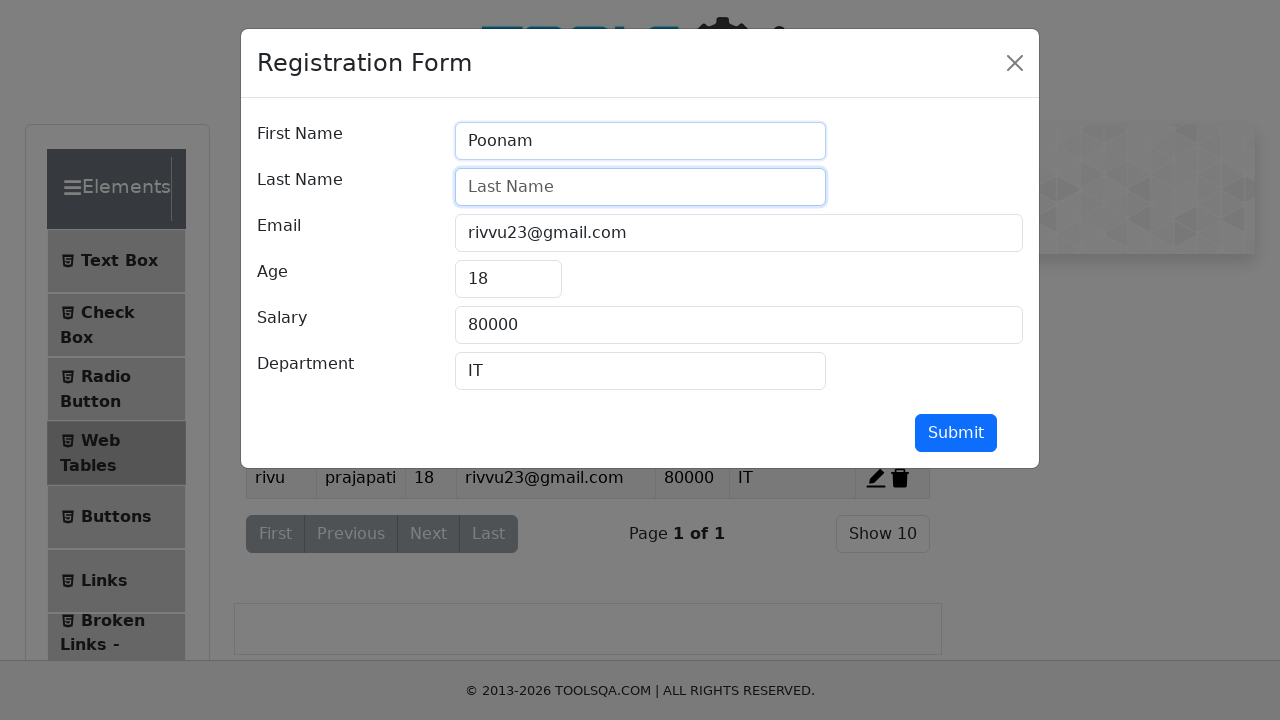

Filled last name field with 'malaviya' on #lastName
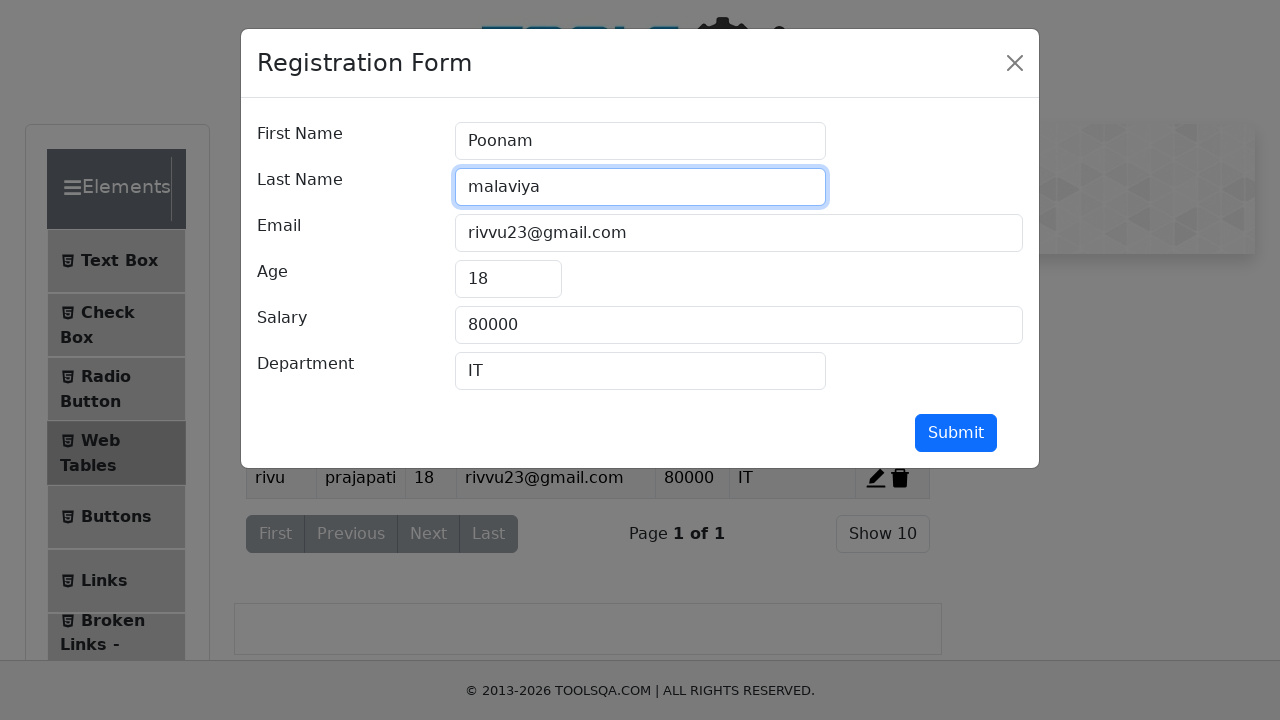

Cleared email field for record 3 again on #userEmail
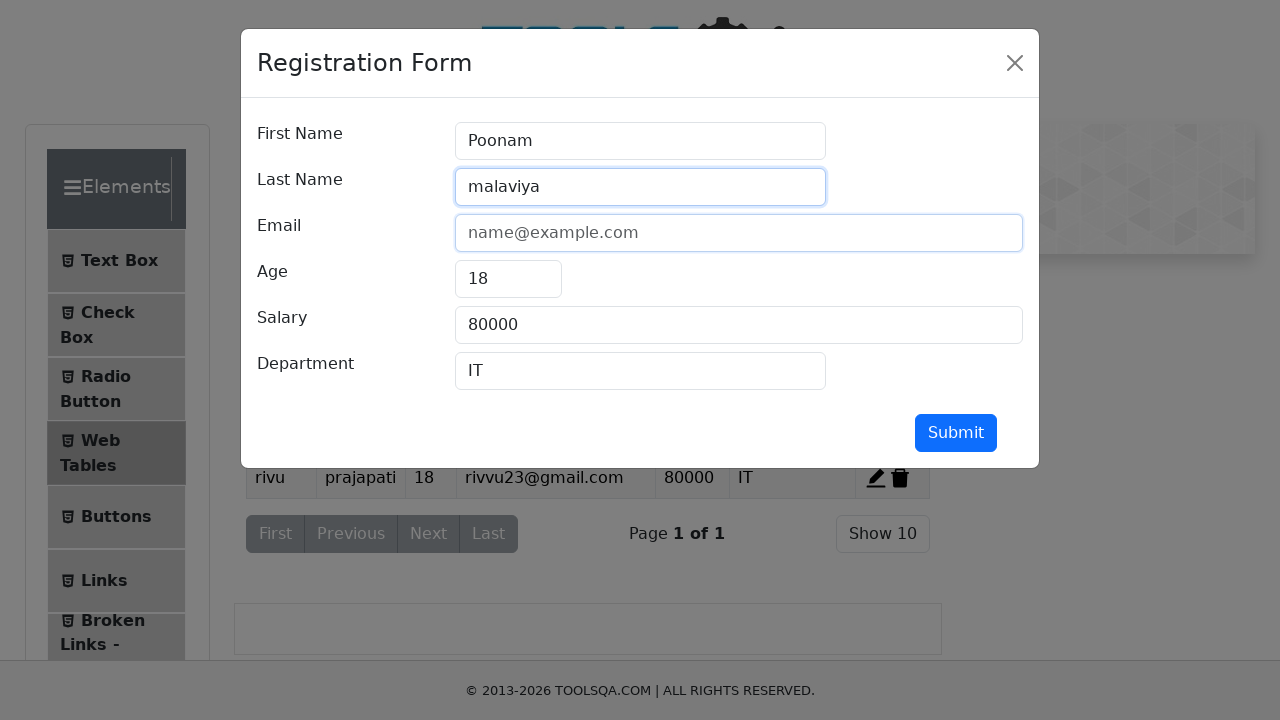

Filled email field with 'punnu23@gmail.com' on #userEmail
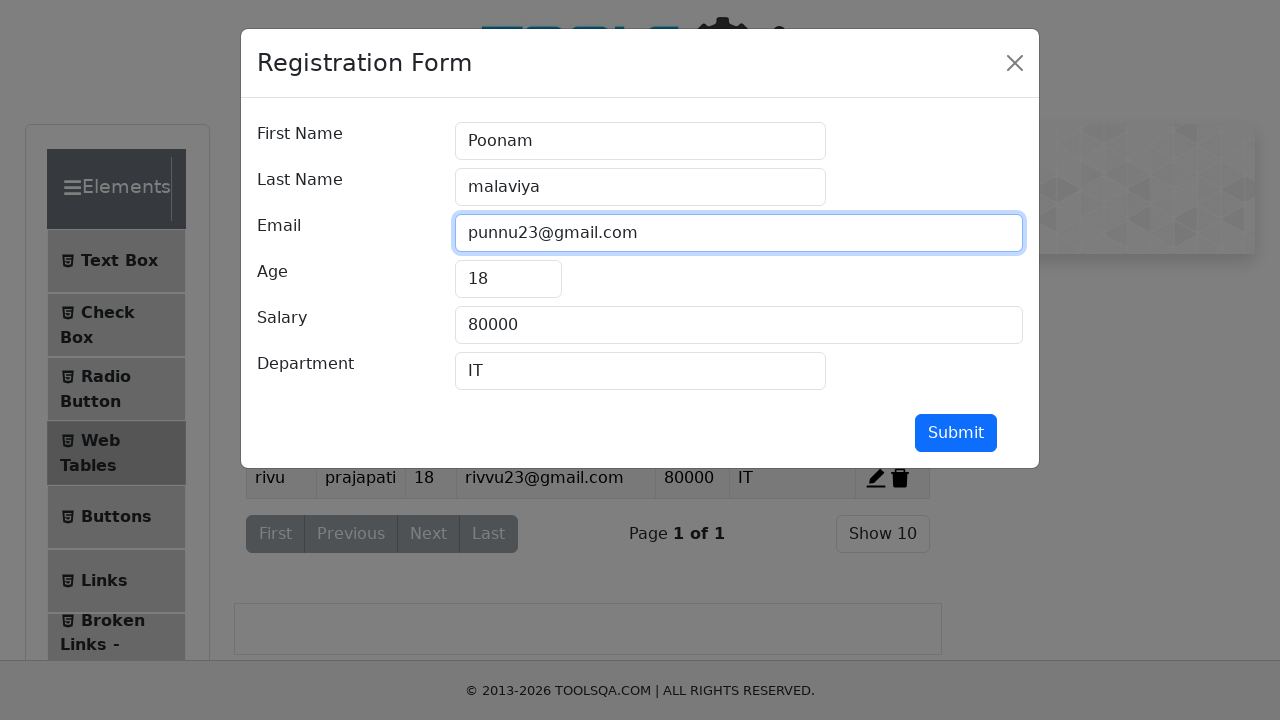

Cleared age field for record 3 again on #age
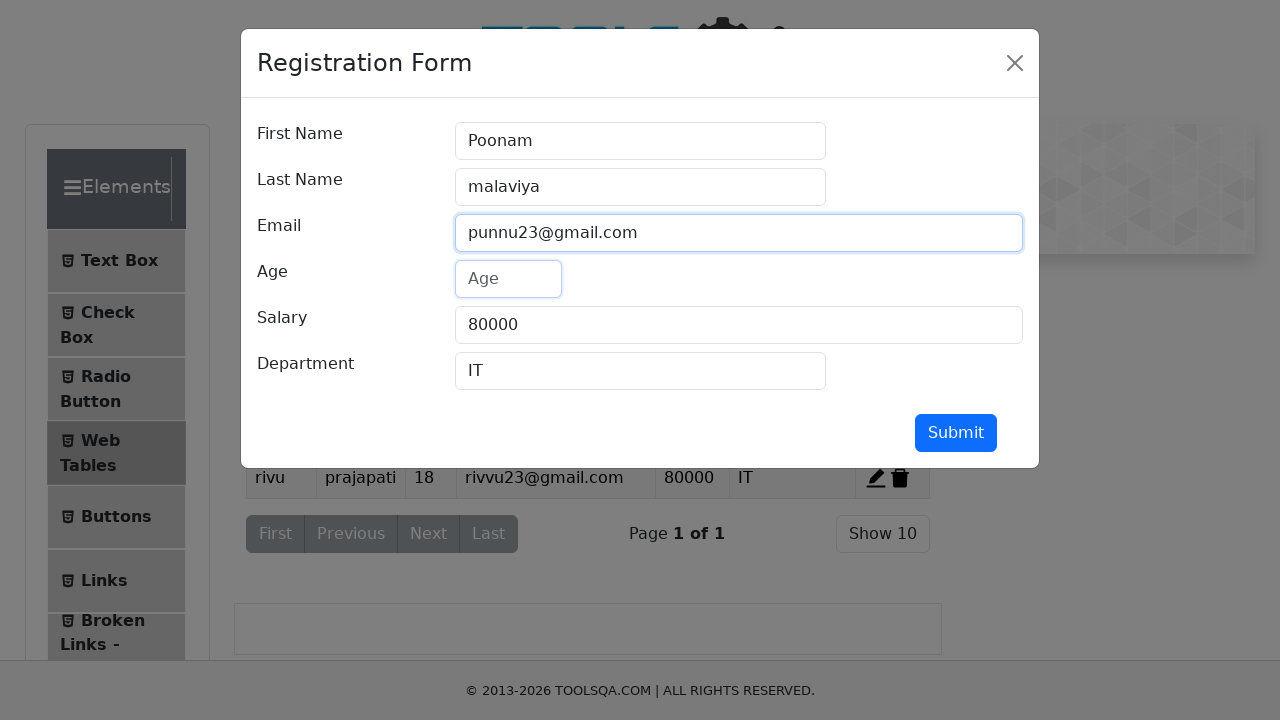

Filled age field with '25' on #age
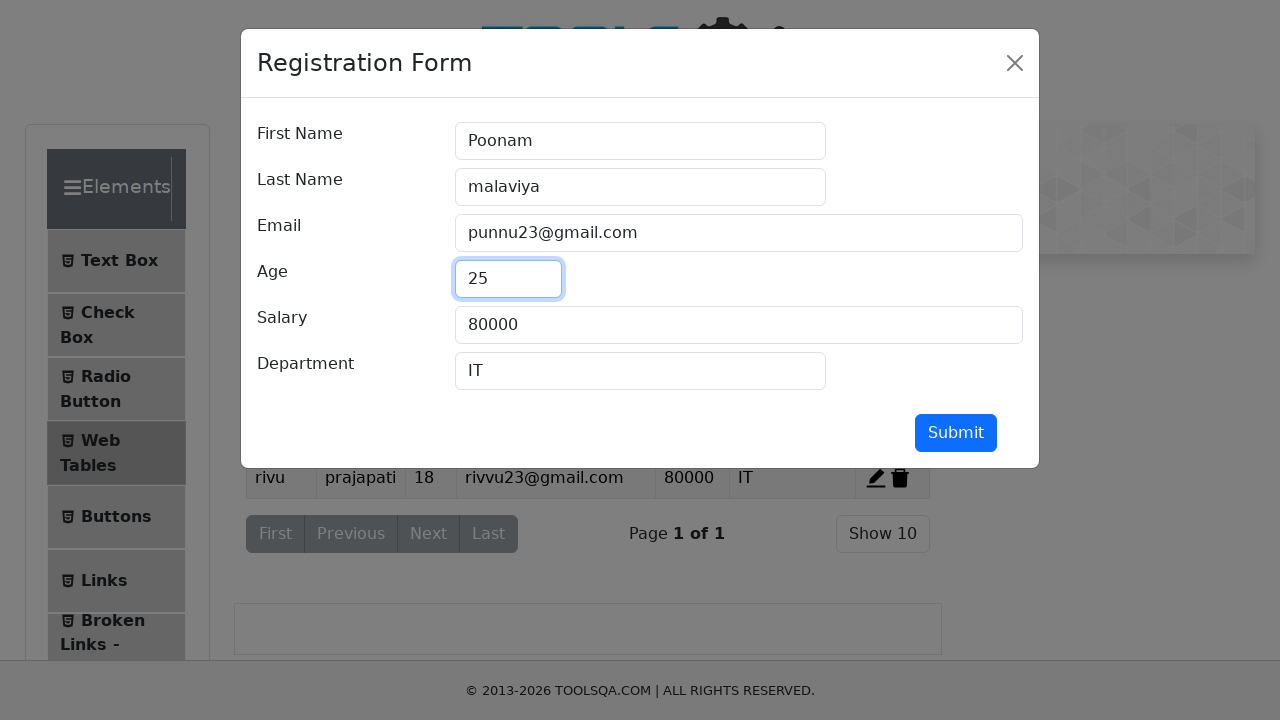

Cleared salary field for record 3 again on #salary
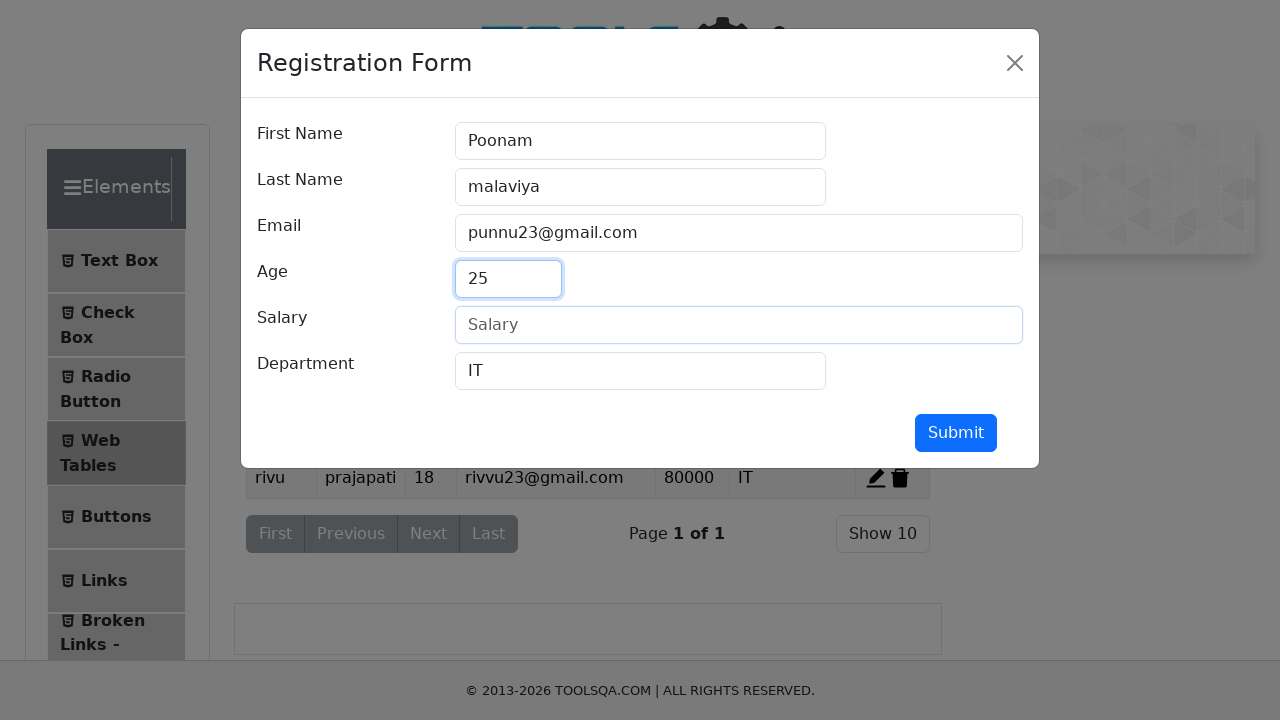

Filled salary field with '50000' on #salary
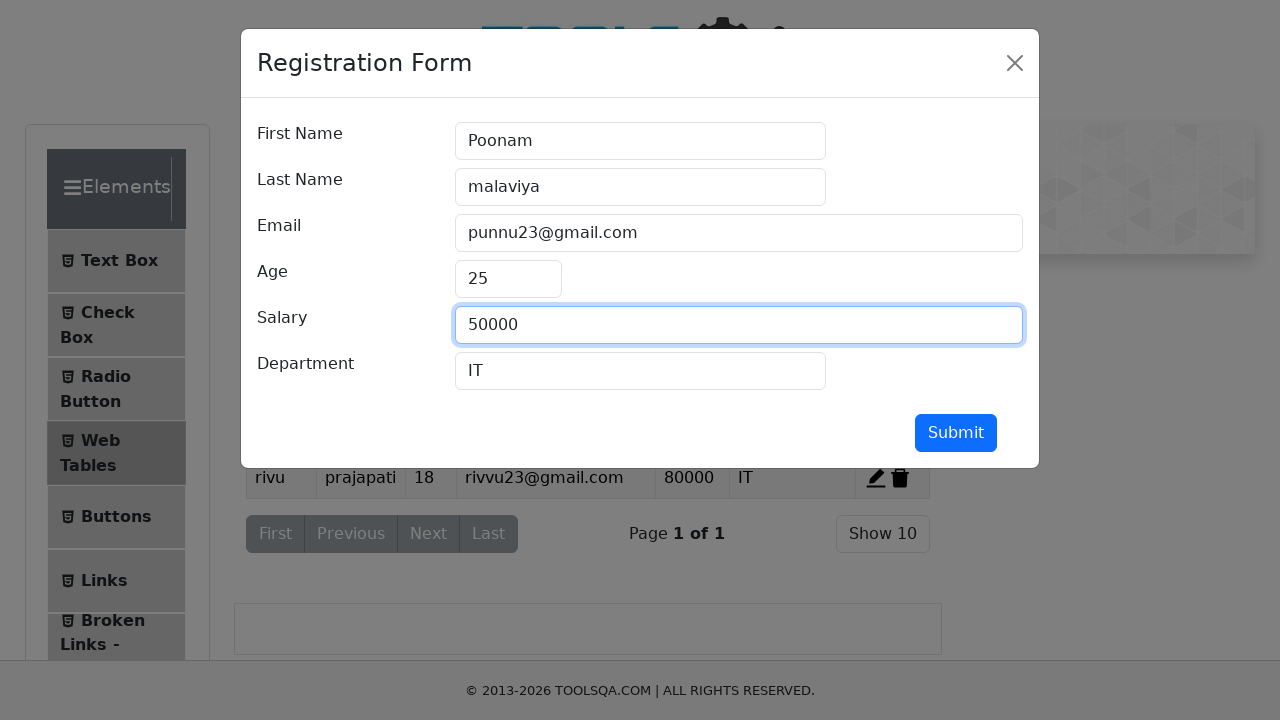

Cleared department field for record 3 again on #department
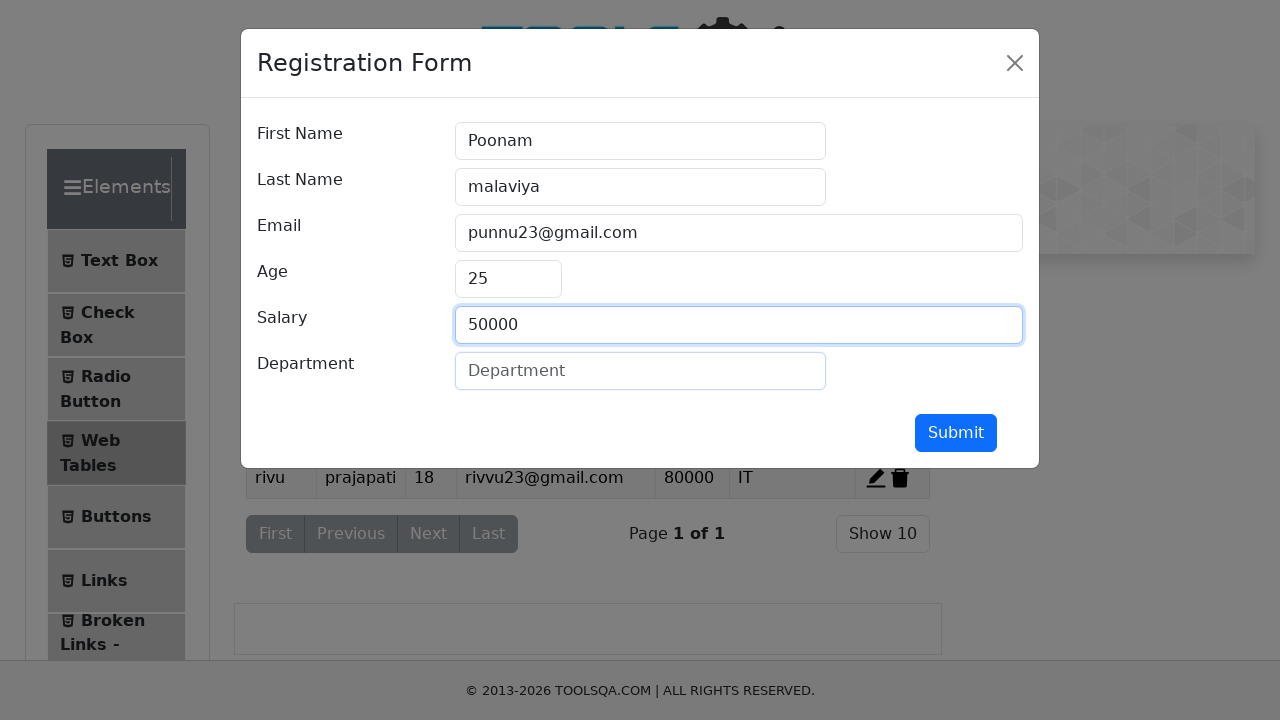

Filled department field with 'Finance' on #department
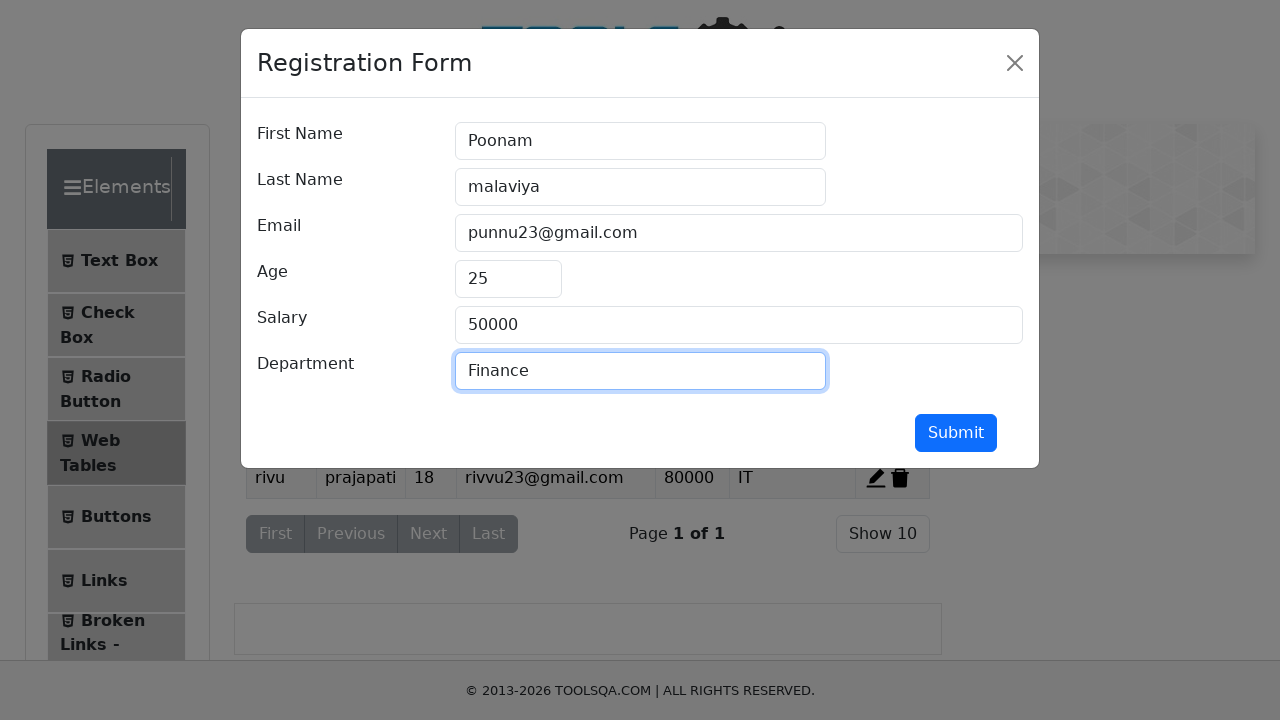

Submitted form for record 3 with updated values at (956, 433) on #submit
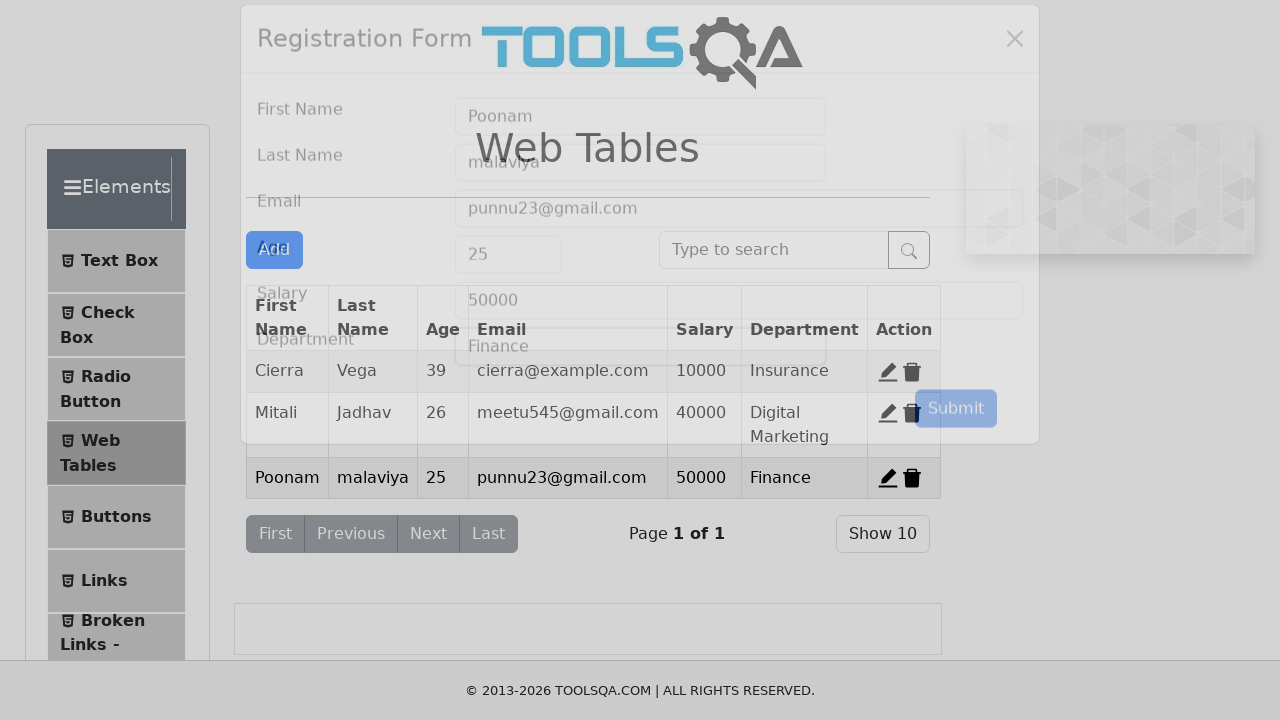

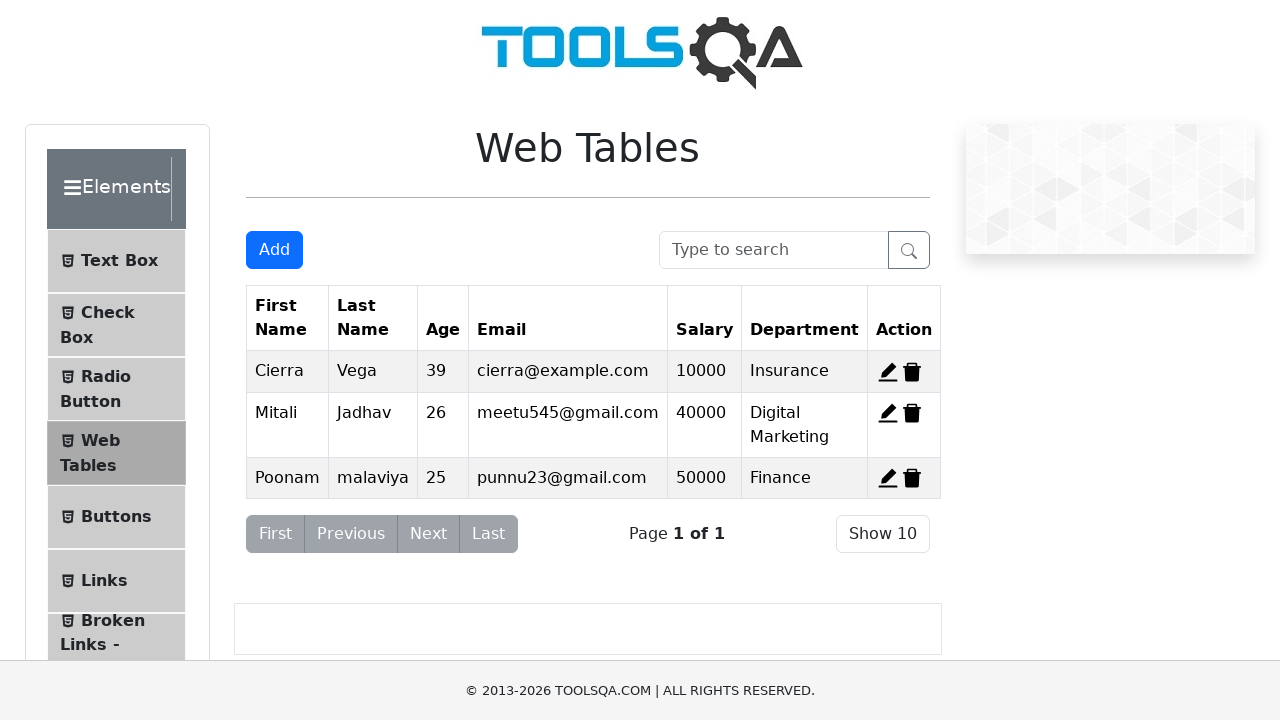